Tests date picker functionality by navigating through calendar months to select a specific date (April 25, 2025) using forward/backward navigation buttons

Starting URL: https://www.hyrtutorials.com/p/calendar-practice.html

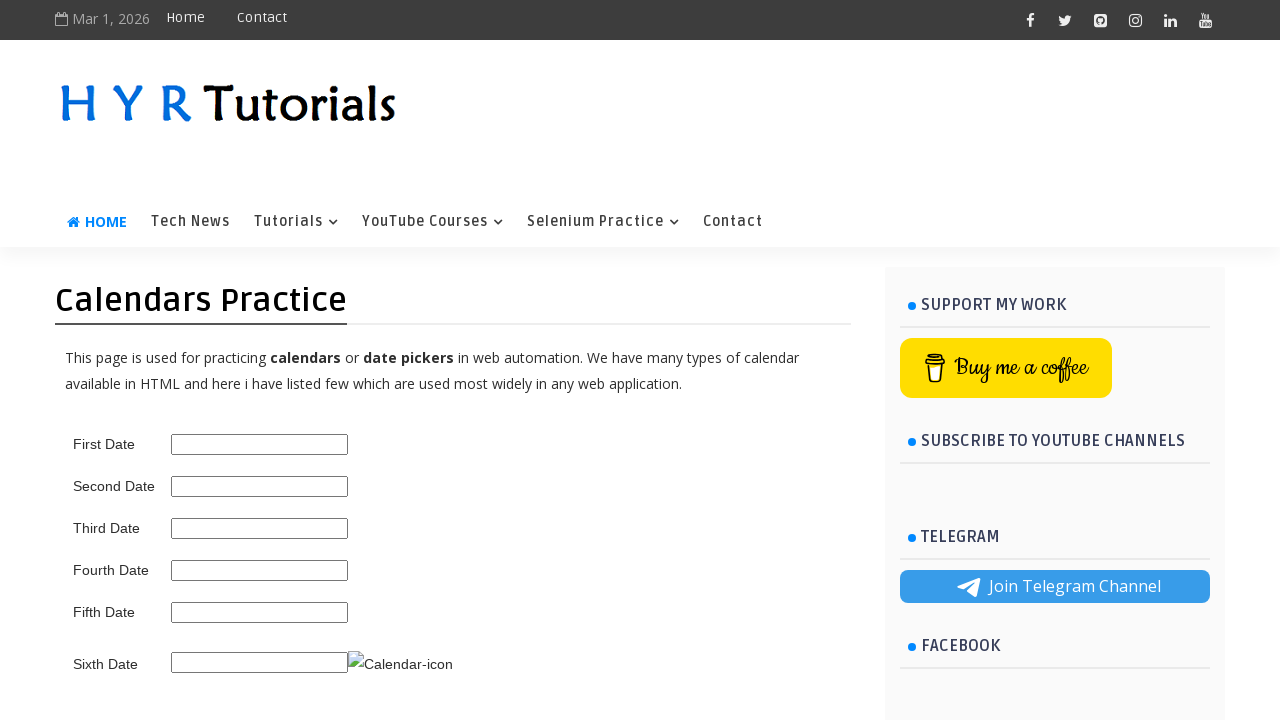

Scrolled down 400px to view calendar
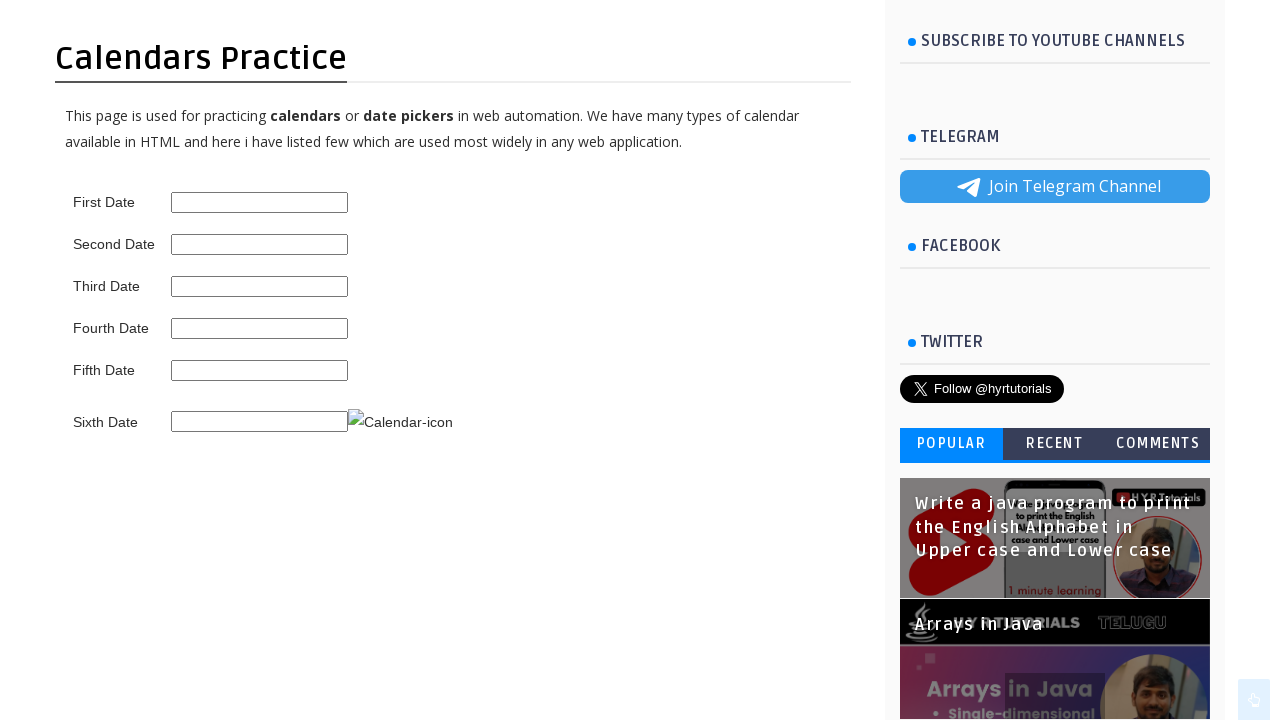

Clicked on date picker input to open calendar at (260, 202) on #first_date_picker
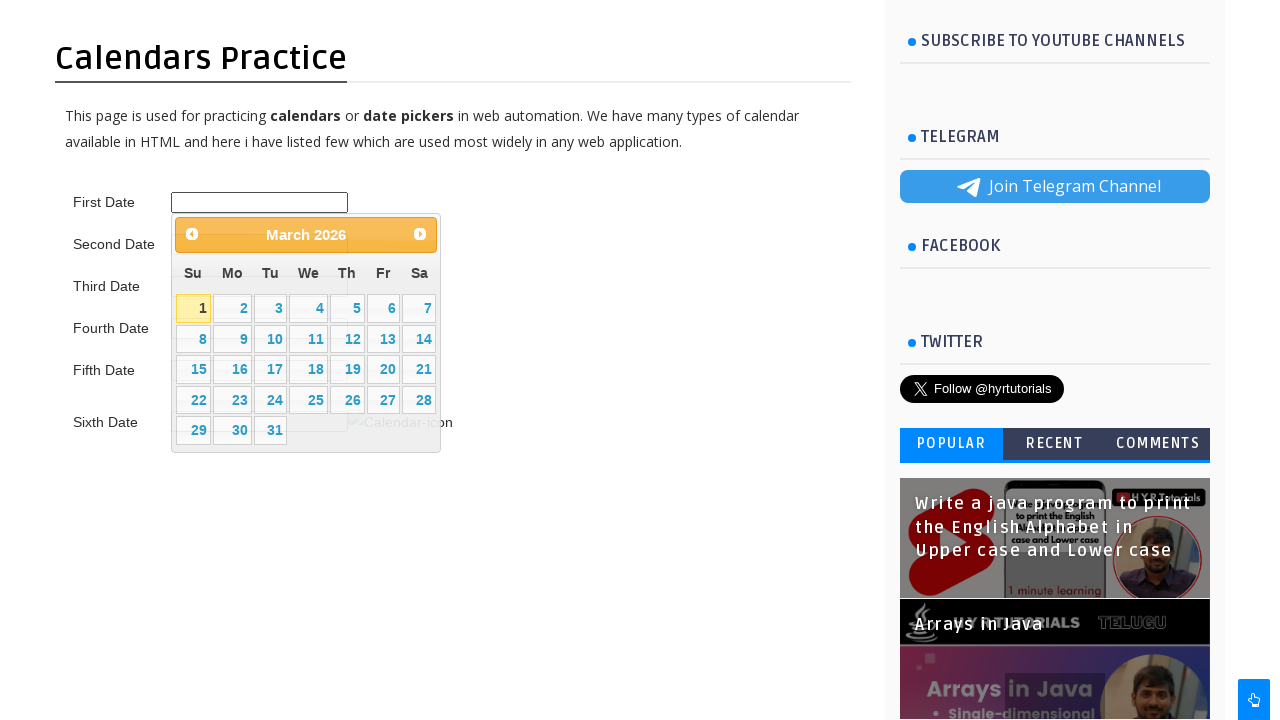

Calendar widget appeared
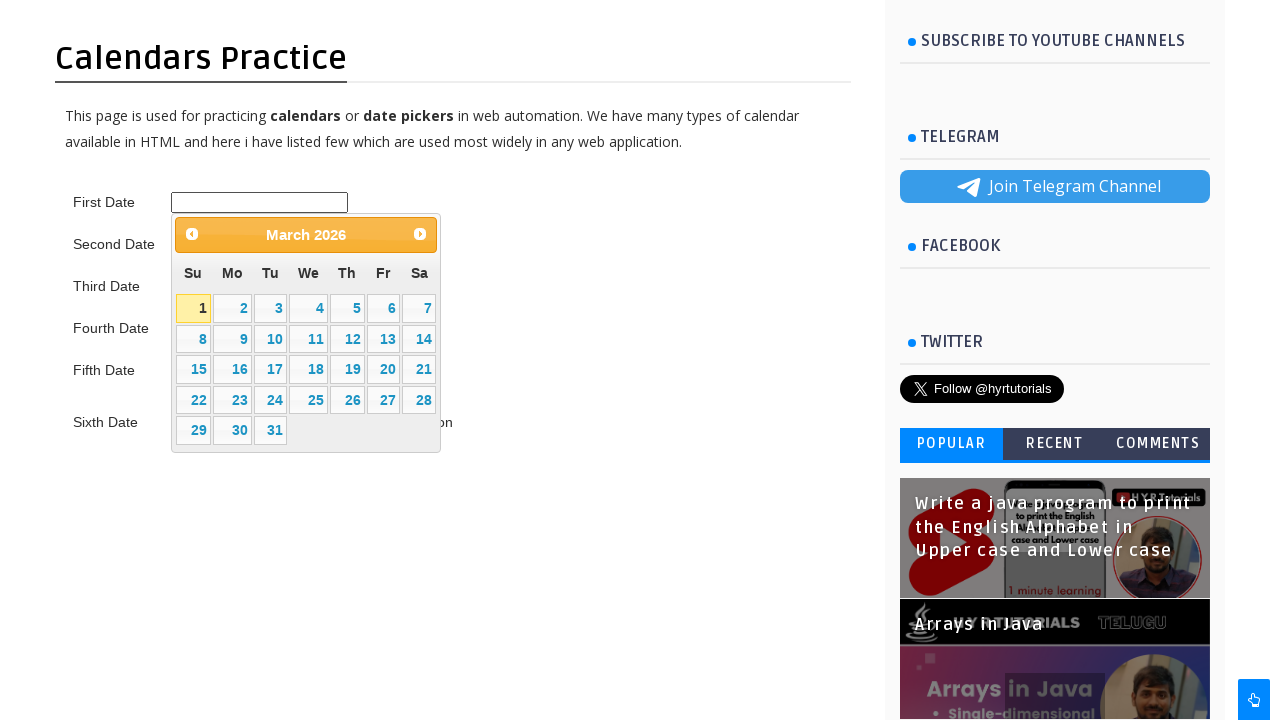

Retrieved current calendar display: March 2026
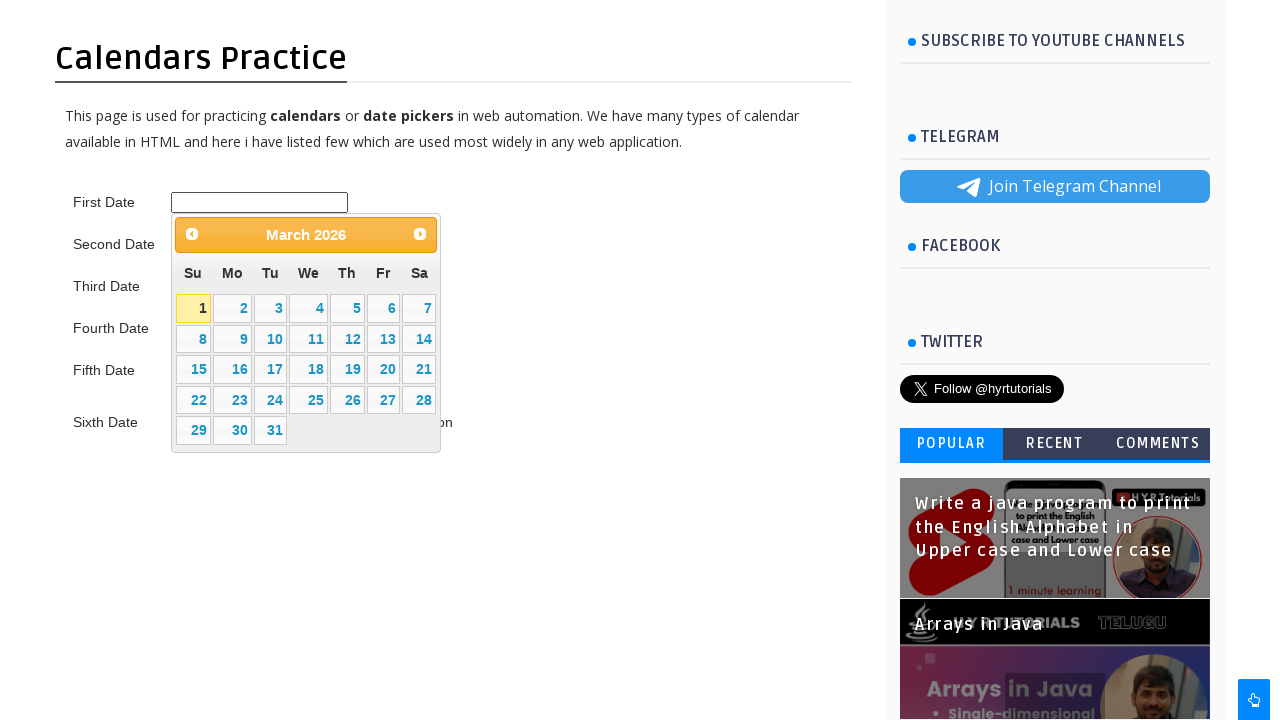

Clicked backward button to navigate to past months (current year 2026 > target 2025) at (192, 234) on xpath=//*[@id='ui-datepicker-div']/div/a[1]/span
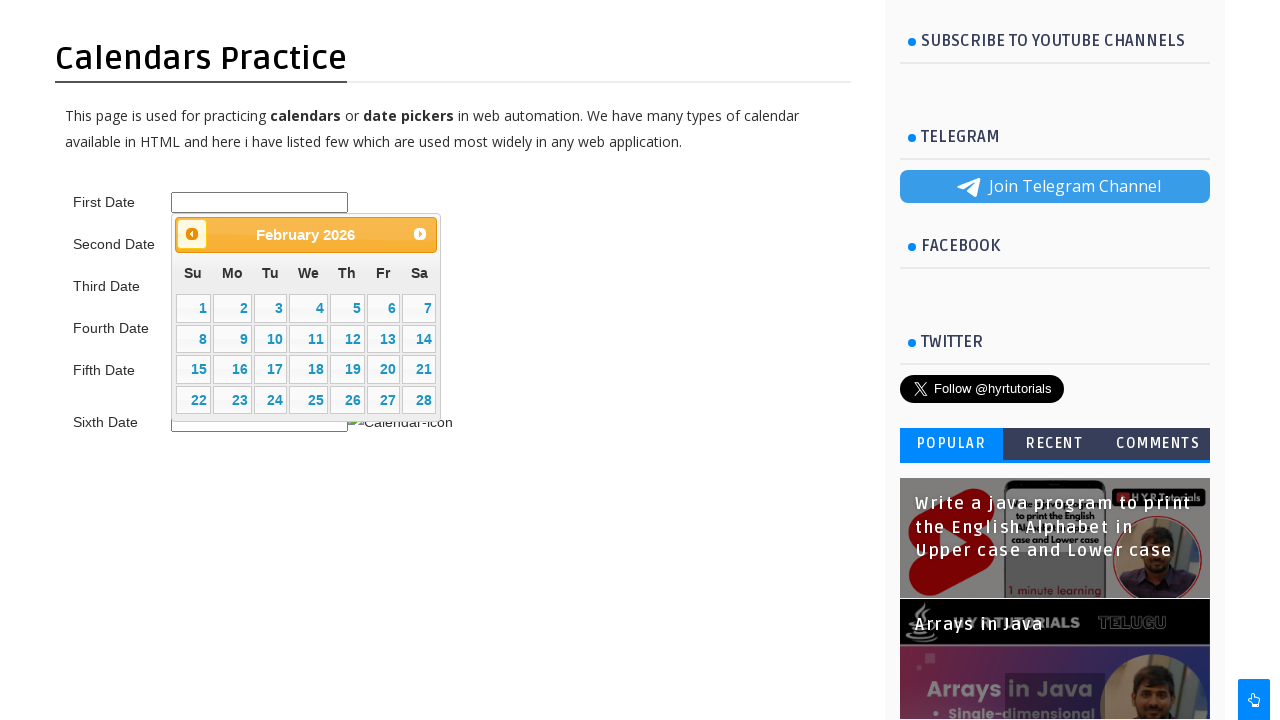

Waited 200ms for calendar to update
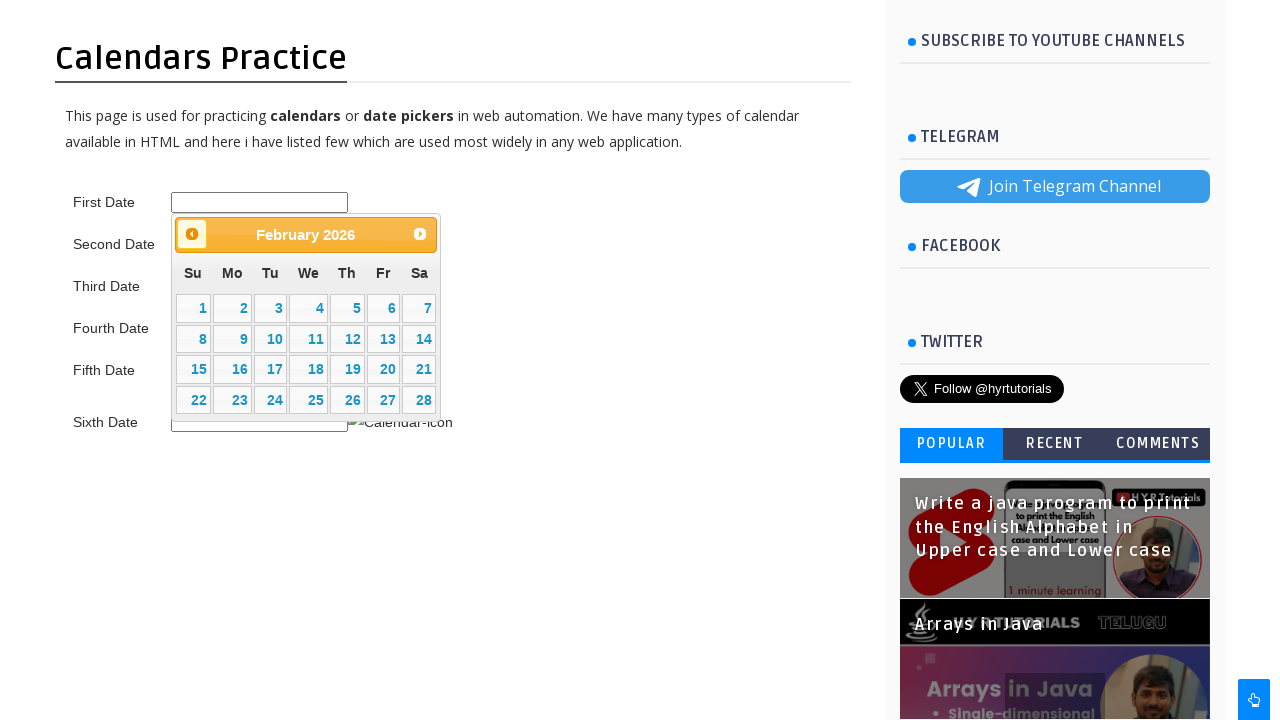

Retrieved current calendar display: February 2026
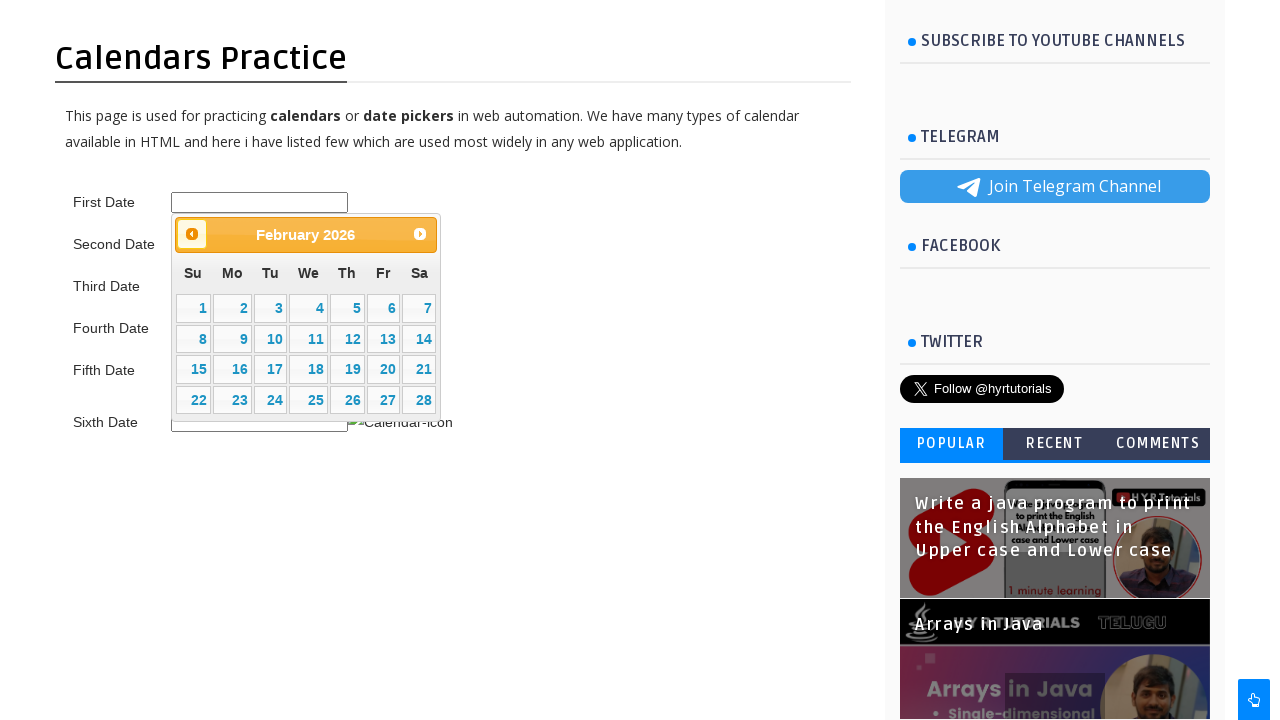

Clicked backward button to navigate to past months (current year 2026 > target 2025) at (192, 234) on xpath=//*[@id='ui-datepicker-div']/div/a[1]/span
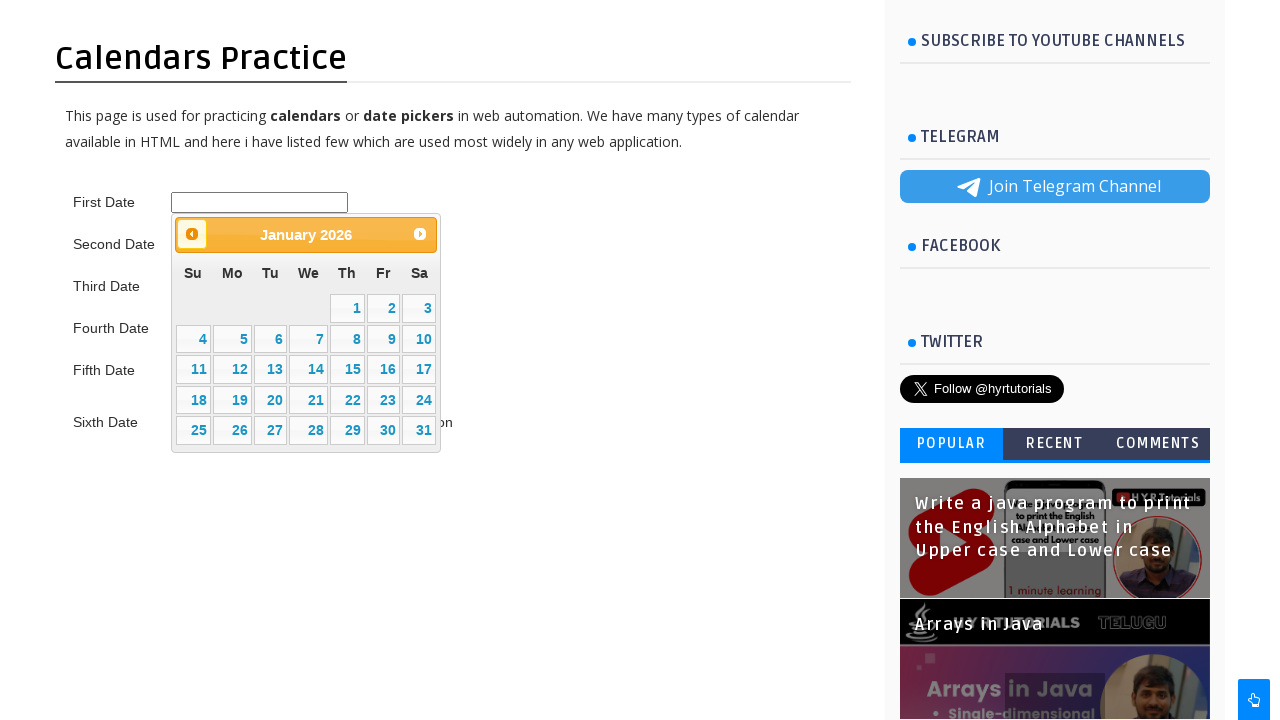

Waited 200ms for calendar to update
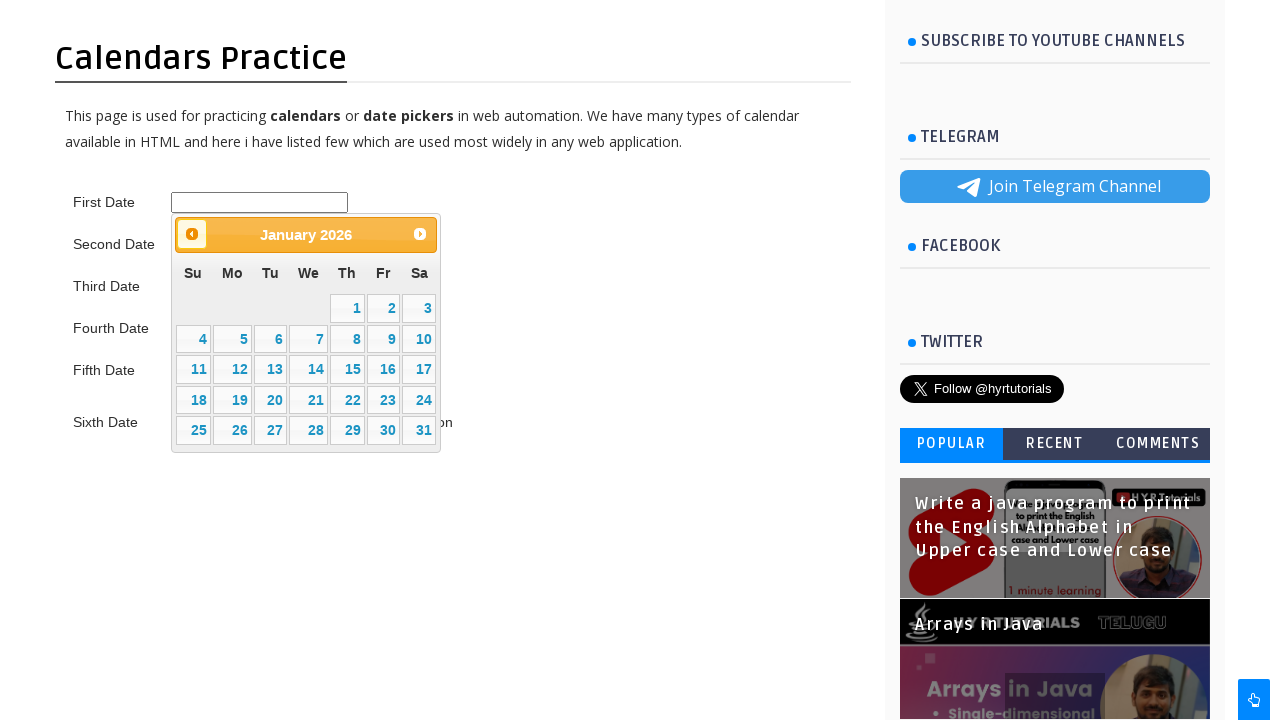

Retrieved current calendar display: January 2026
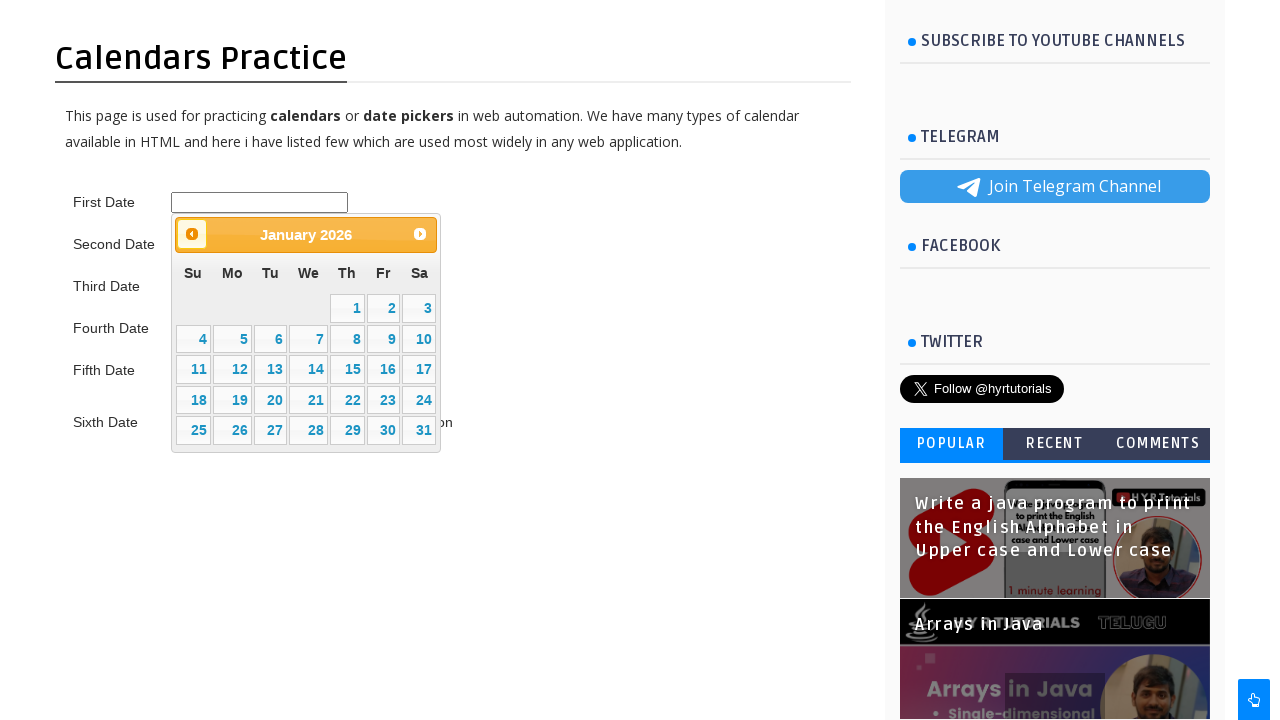

Clicked backward button to navigate to past months (current year 2026 > target 2025) at (192, 234) on xpath=//*[@id='ui-datepicker-div']/div/a[1]/span
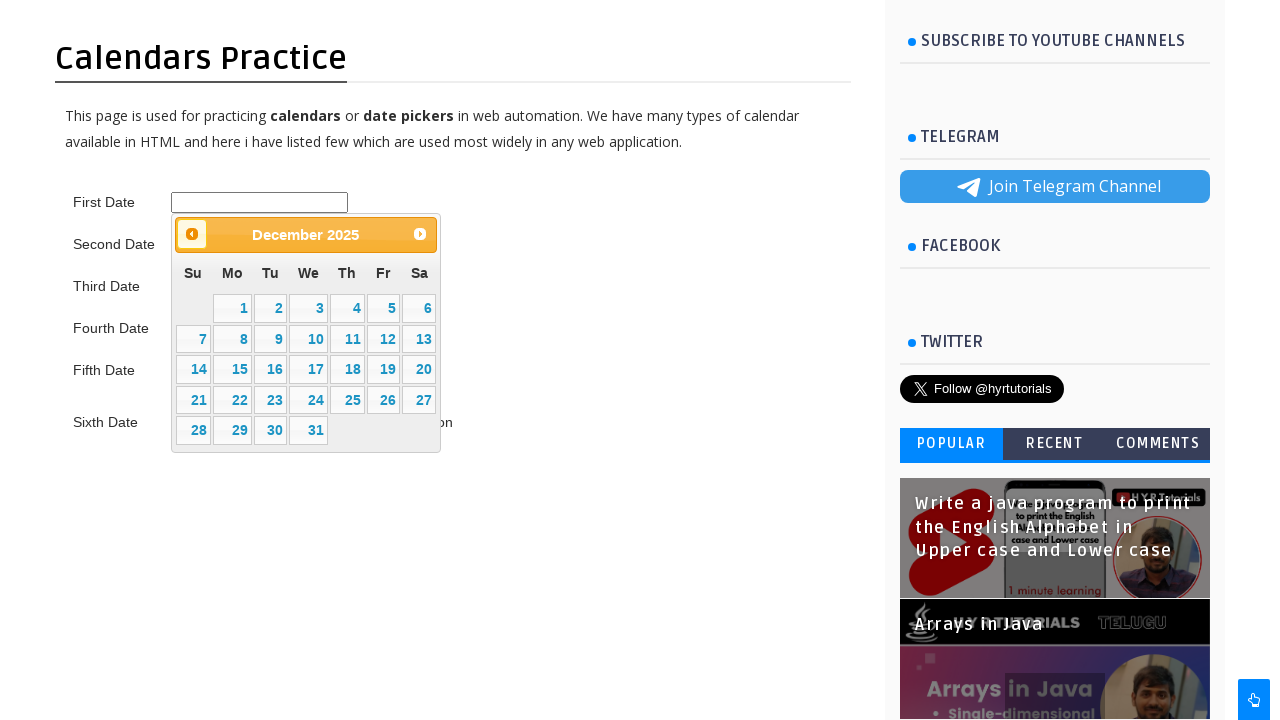

Waited 200ms for calendar to update
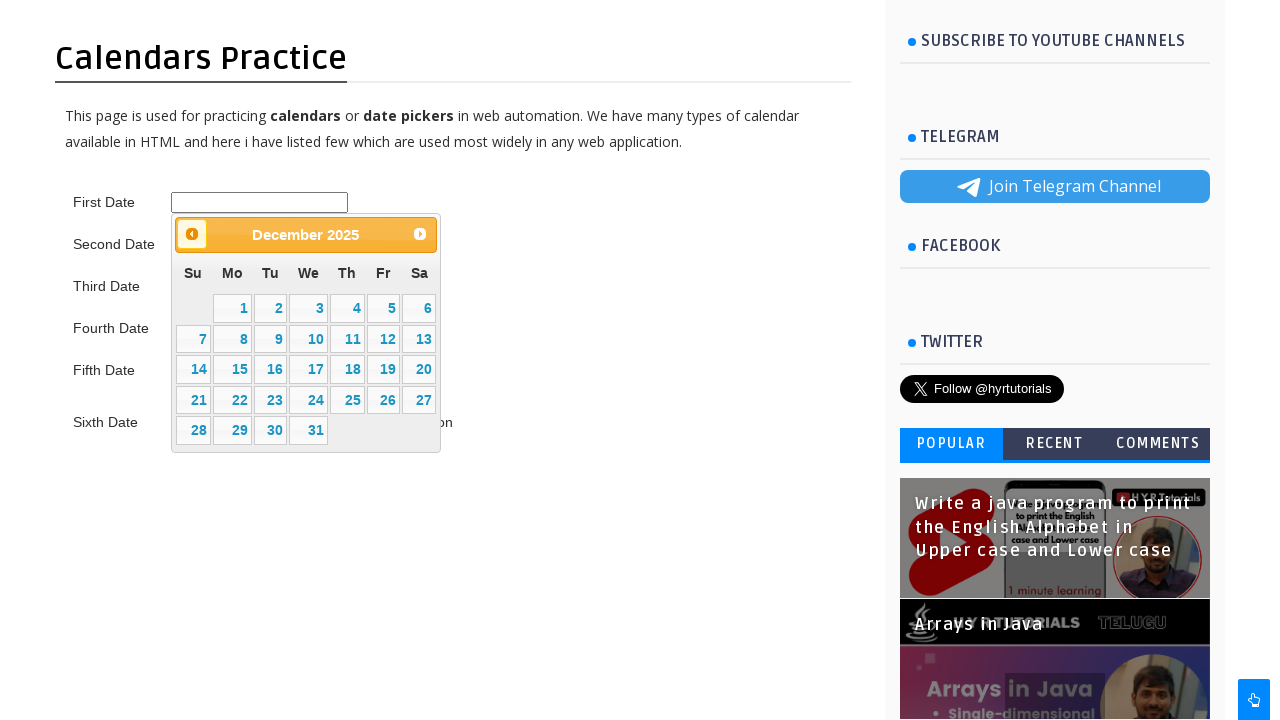

Retrieved current calendar display: December 2025
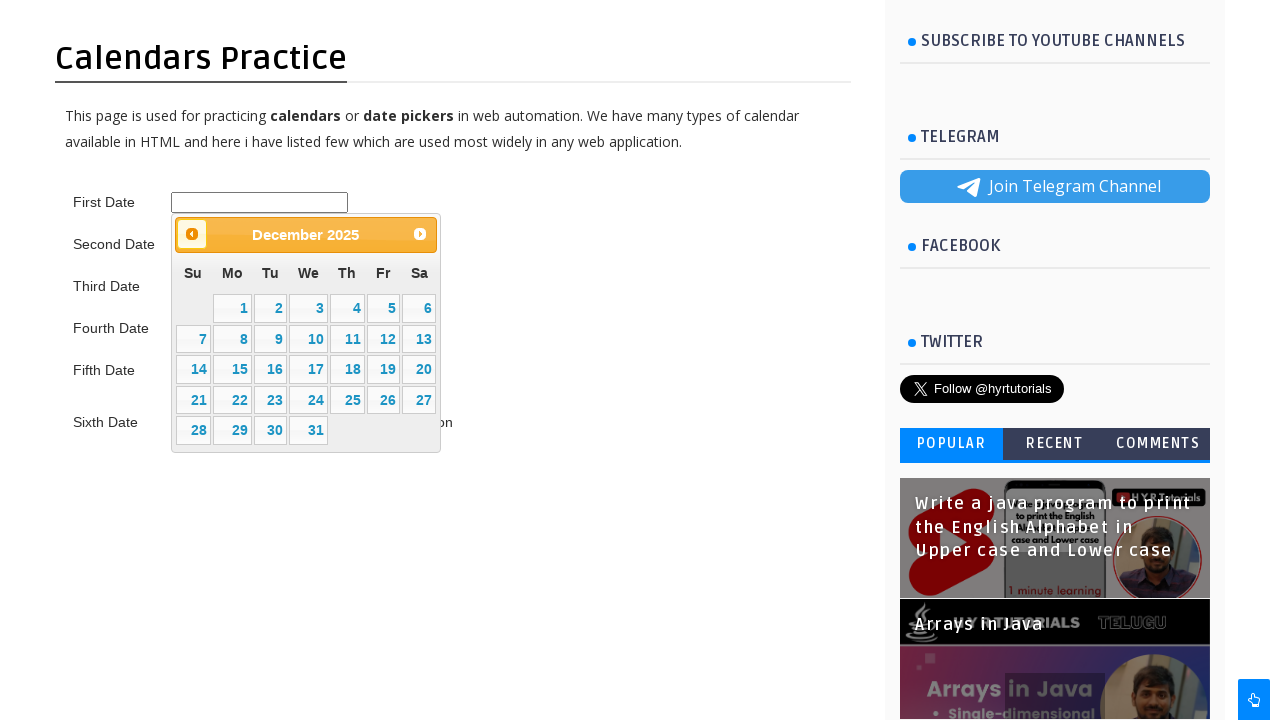

Clicked backward button to navigate to April (current month December comes after target) at (192, 234) on xpath=//*[@id='ui-datepicker-div']/div/a[1]/span
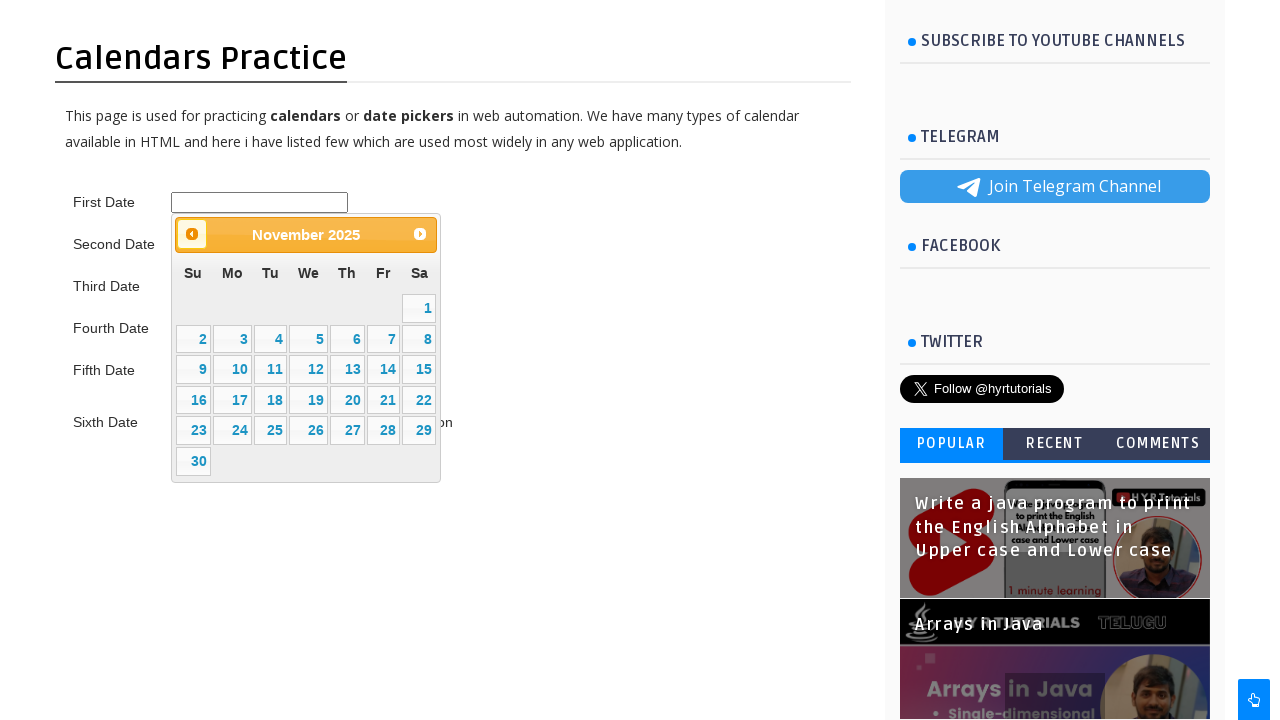

Waited 200ms for calendar to update
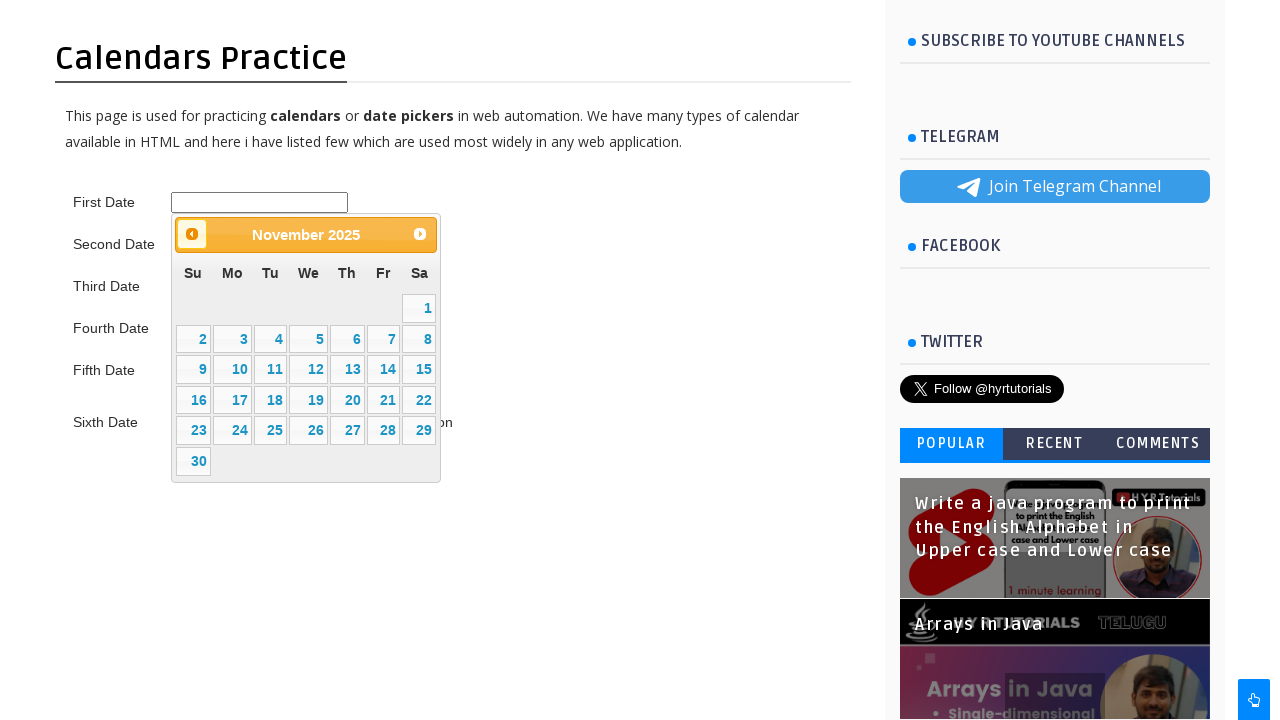

Retrieved current calendar display: November 2025
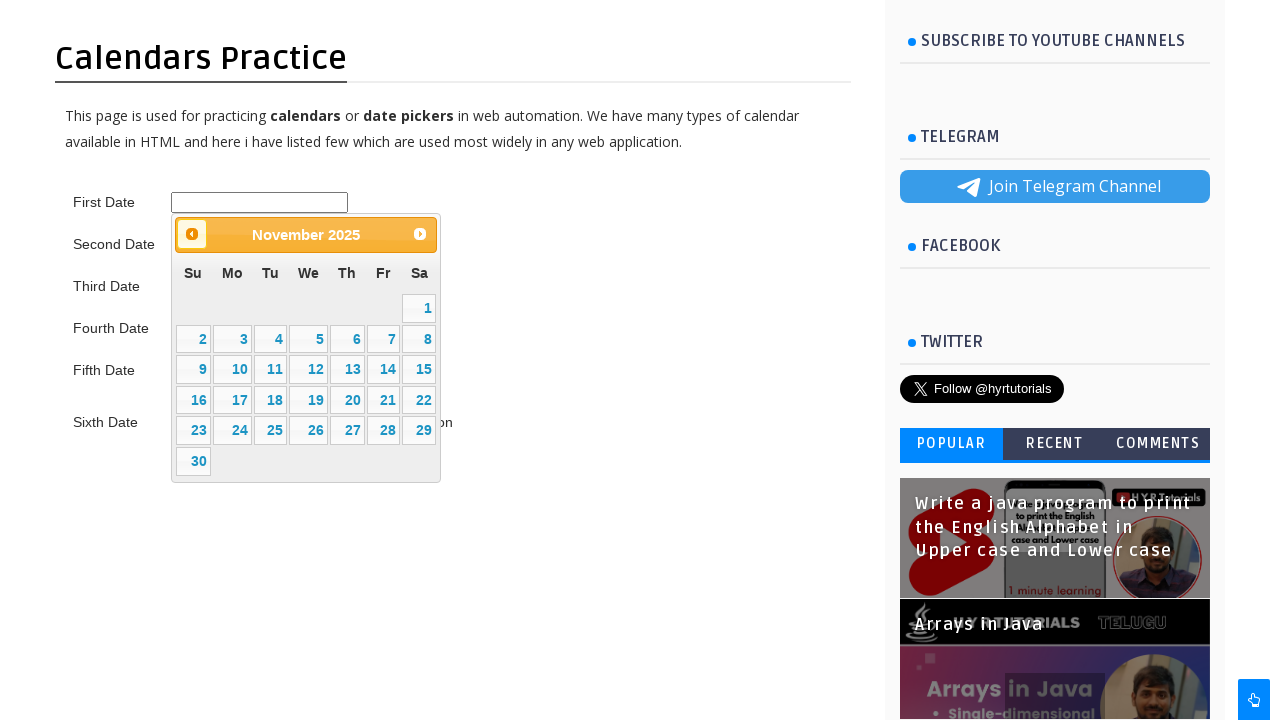

Clicked backward button to navigate to April (current month November comes after target) at (192, 234) on xpath=//*[@id='ui-datepicker-div']/div/a[1]/span
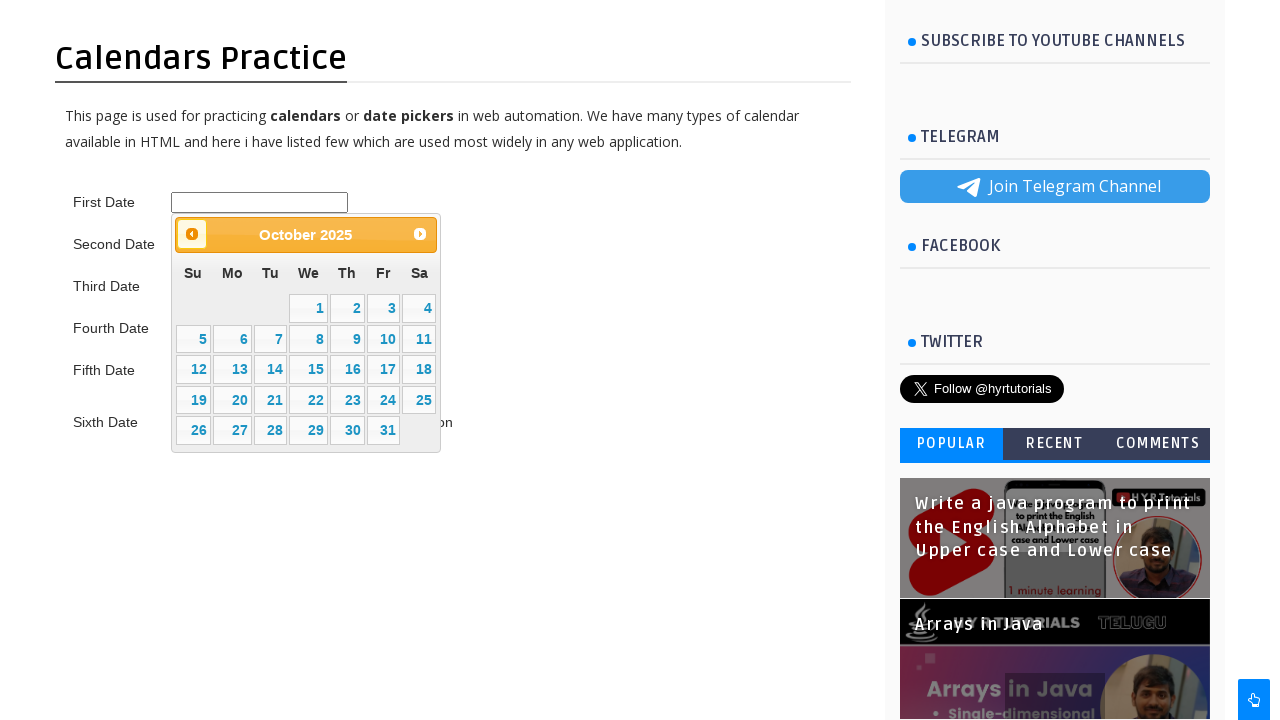

Waited 200ms for calendar to update
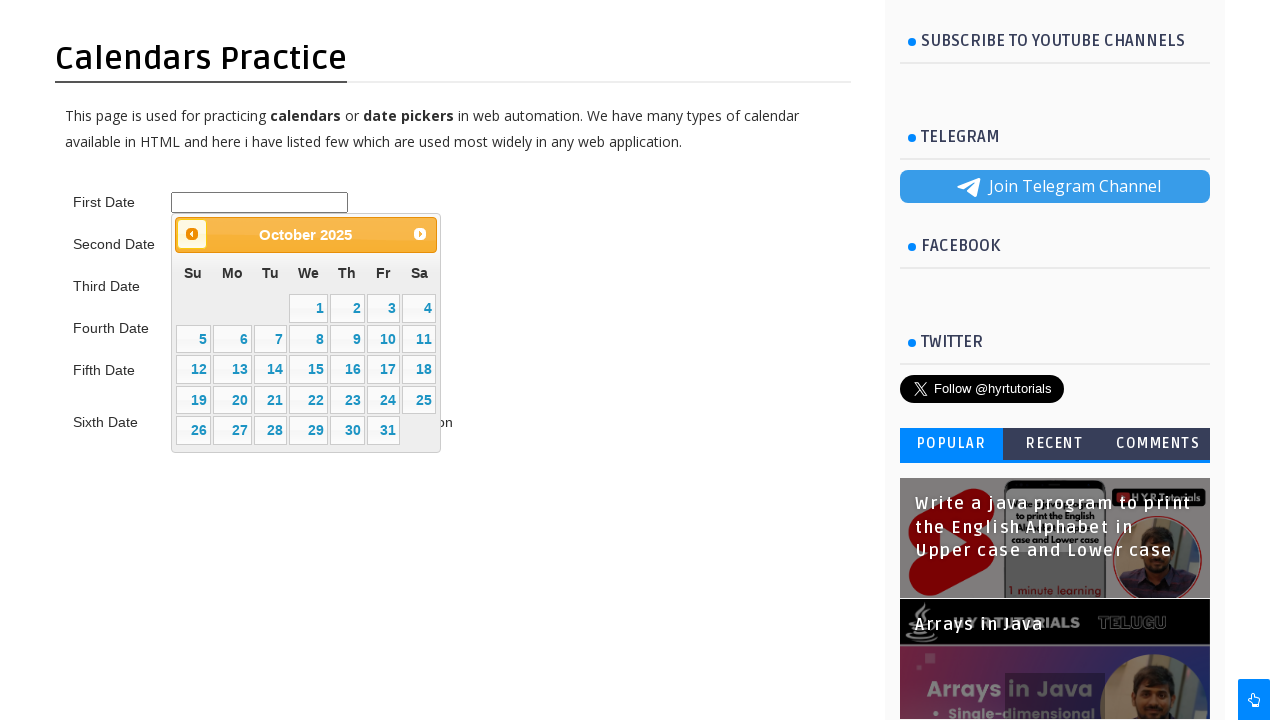

Retrieved current calendar display: October 2025
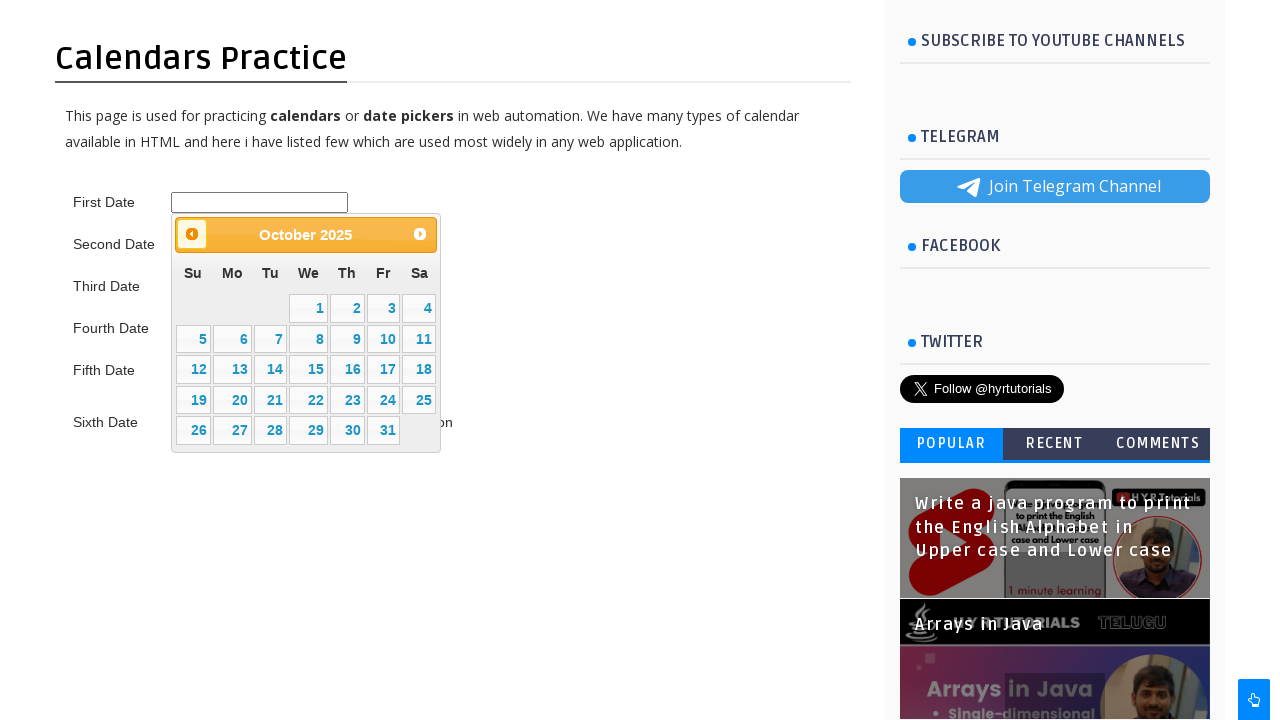

Clicked backward button to navigate to April (current month October comes after target) at (192, 234) on xpath=//*[@id='ui-datepicker-div']/div/a[1]/span
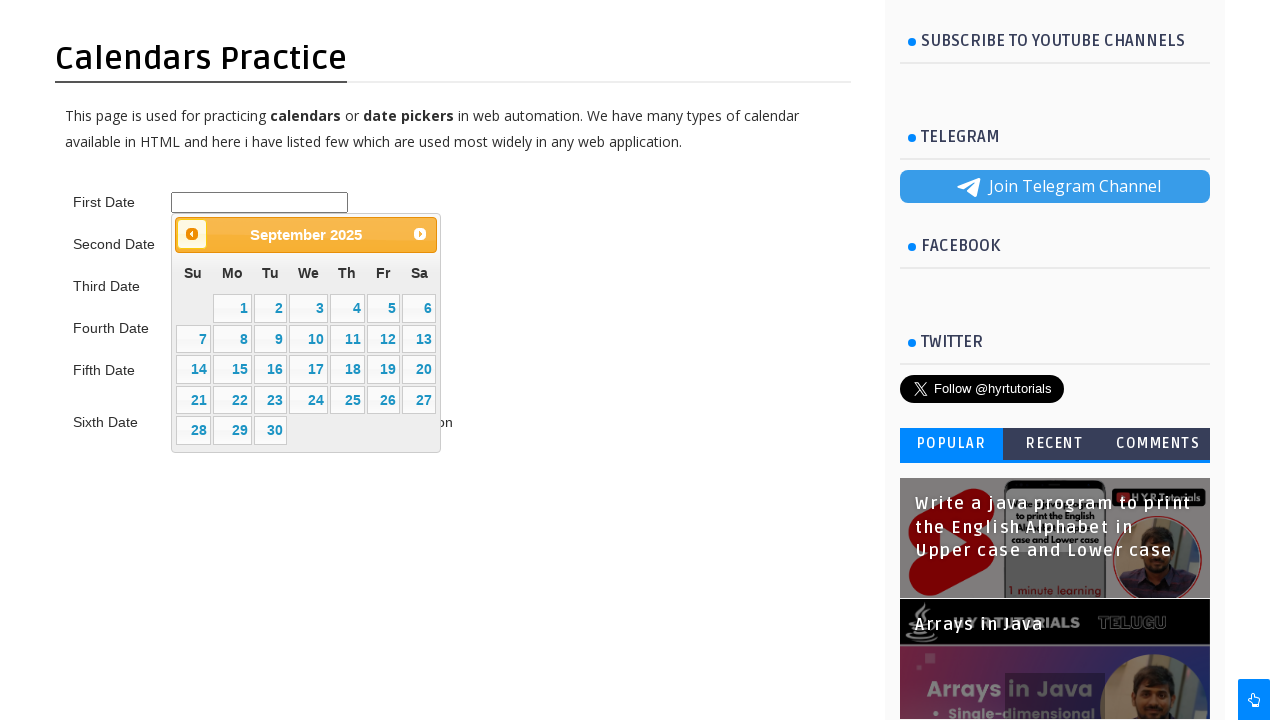

Waited 200ms for calendar to update
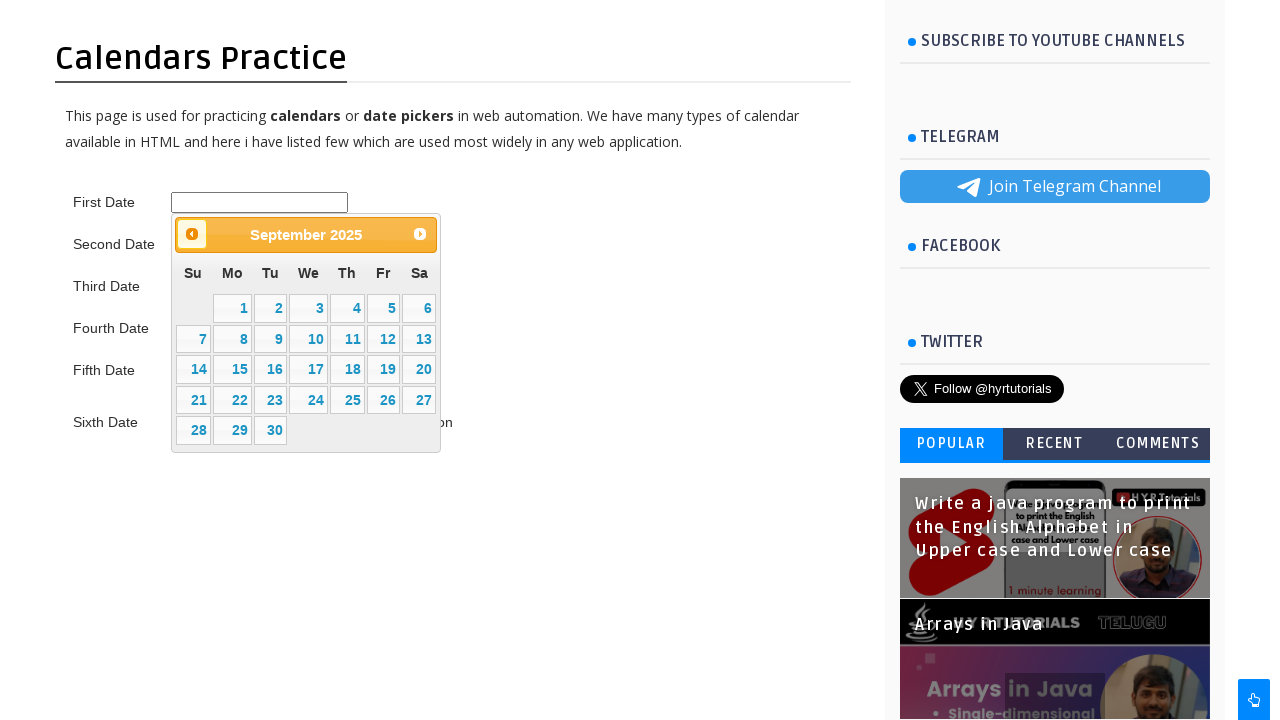

Retrieved current calendar display: September 2025
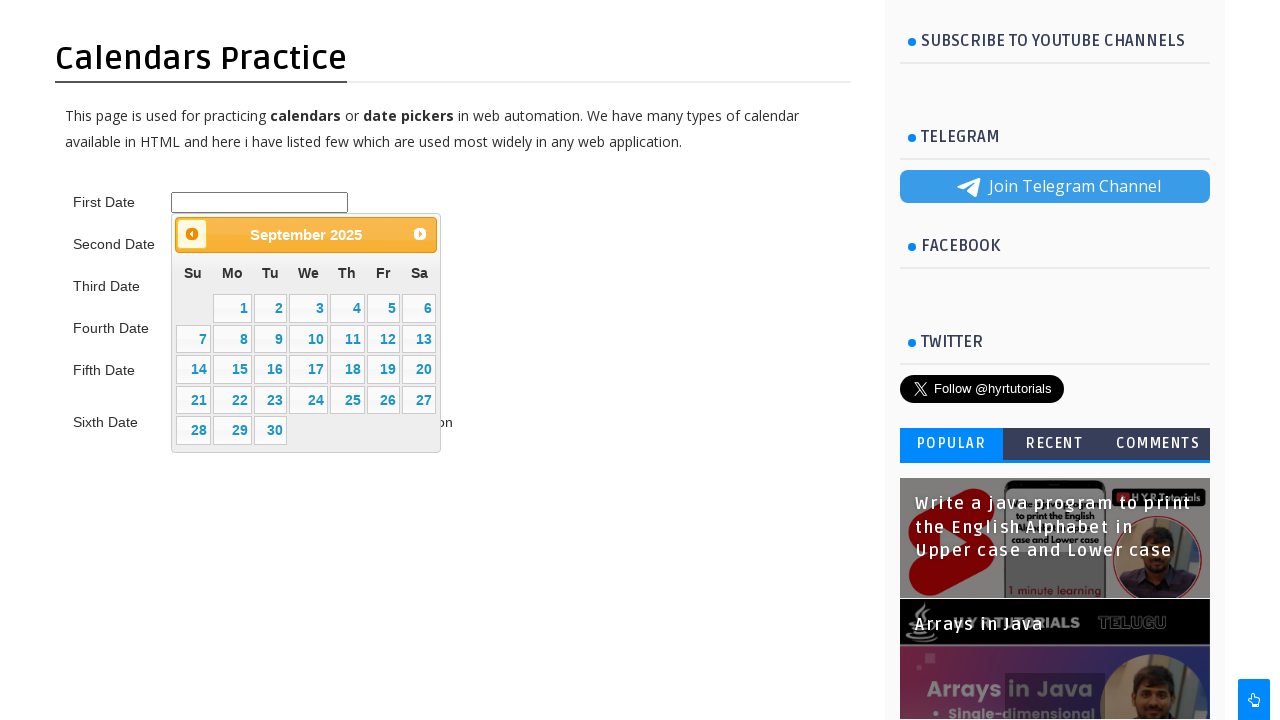

Clicked backward button to navigate to April (current month September comes after target) at (192, 234) on xpath=//*[@id='ui-datepicker-div']/div/a[1]/span
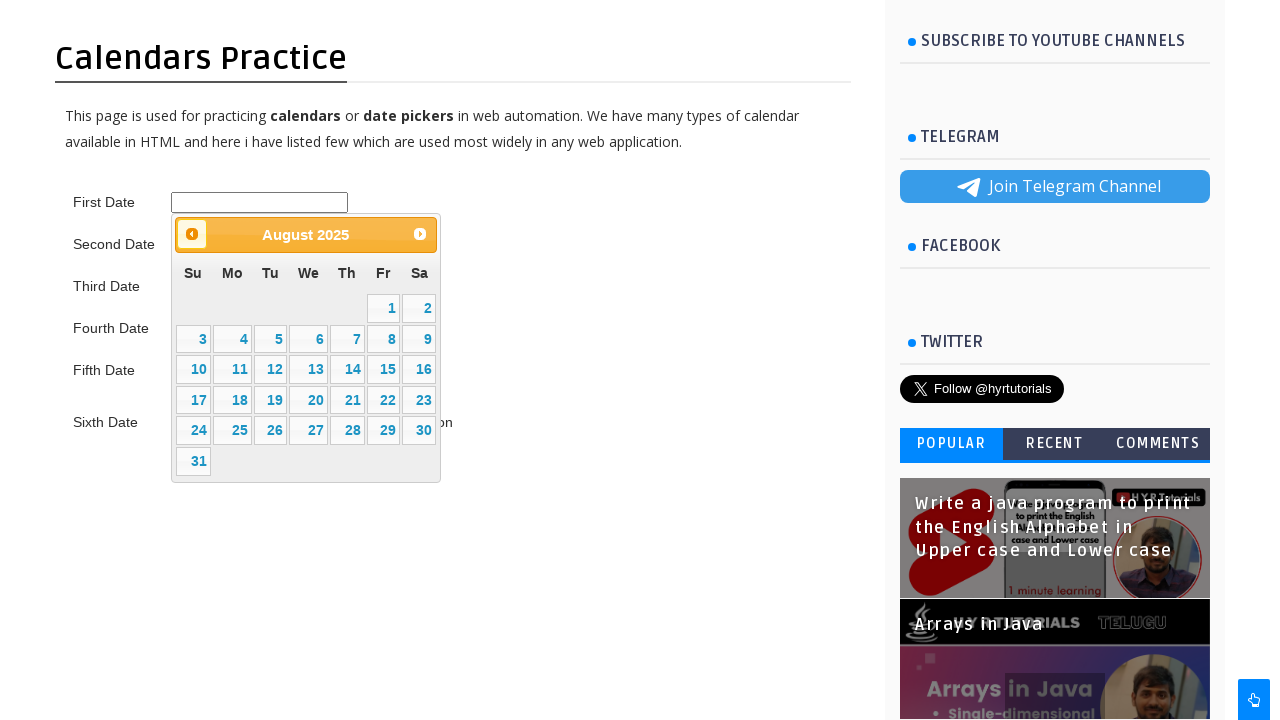

Waited 200ms for calendar to update
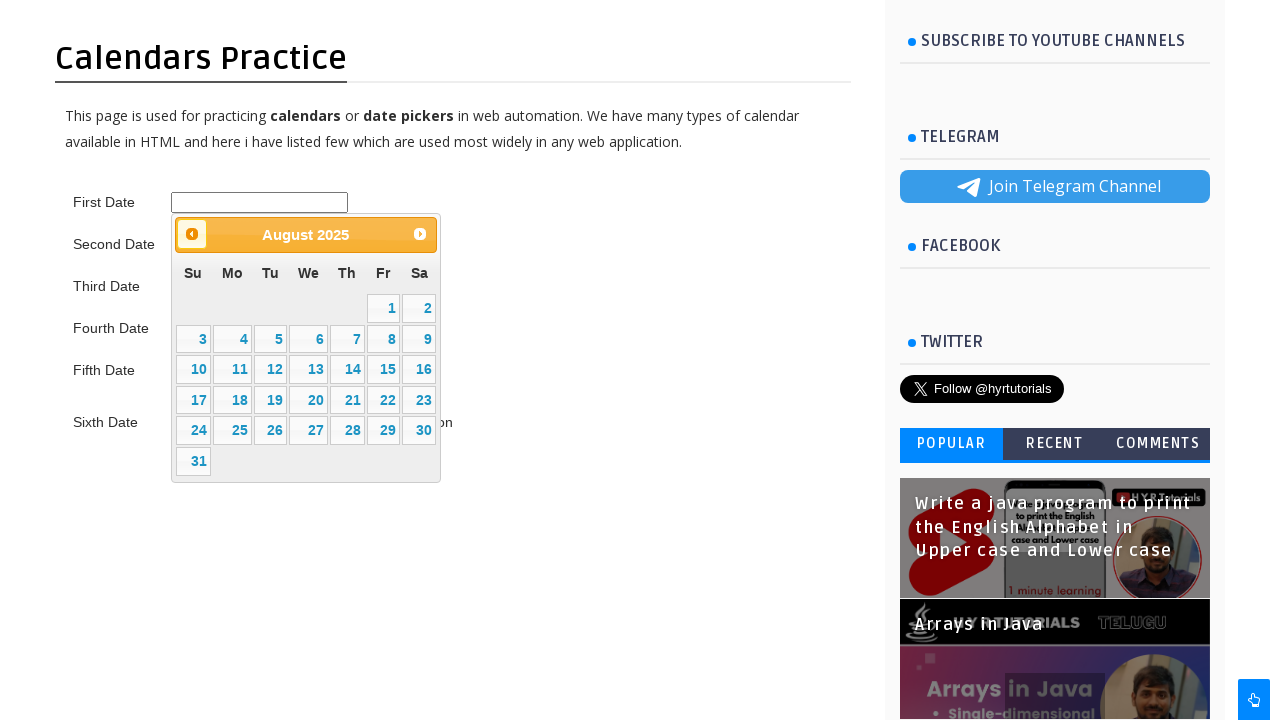

Retrieved current calendar display: August 2025
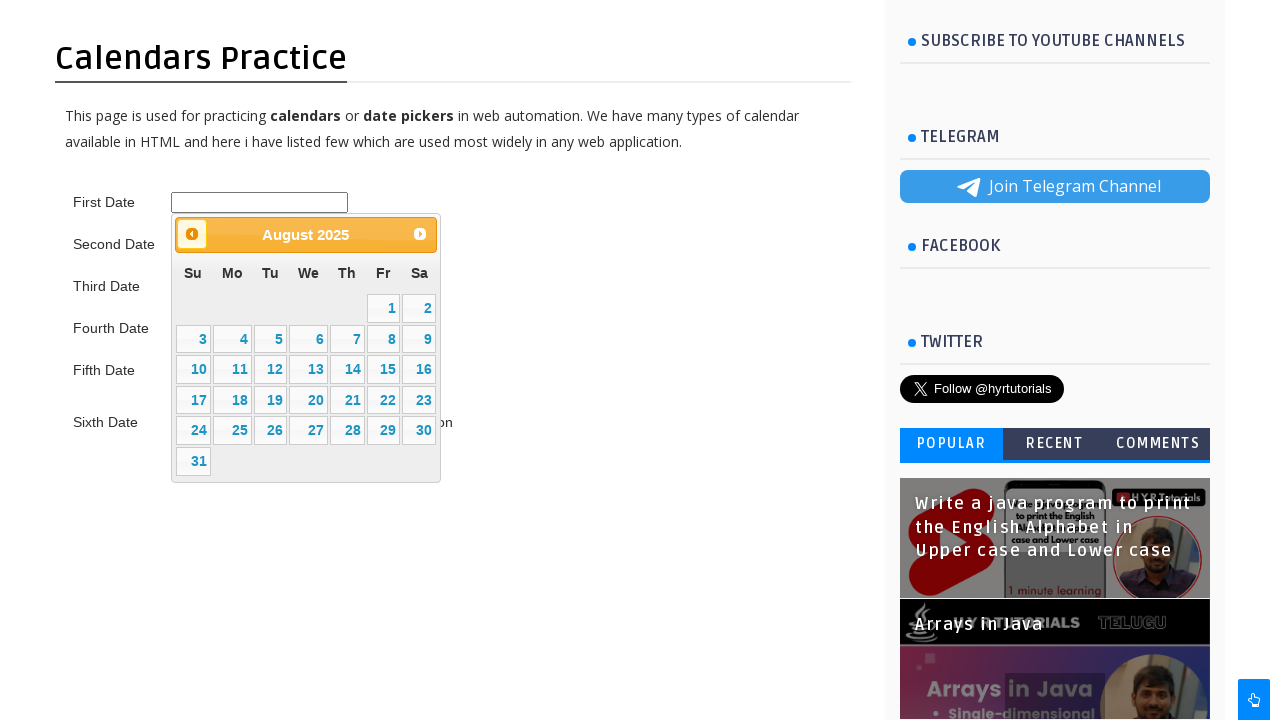

Clicked backward button to navigate to April (current month August comes after target) at (192, 234) on xpath=//*[@id='ui-datepicker-div']/div/a[1]/span
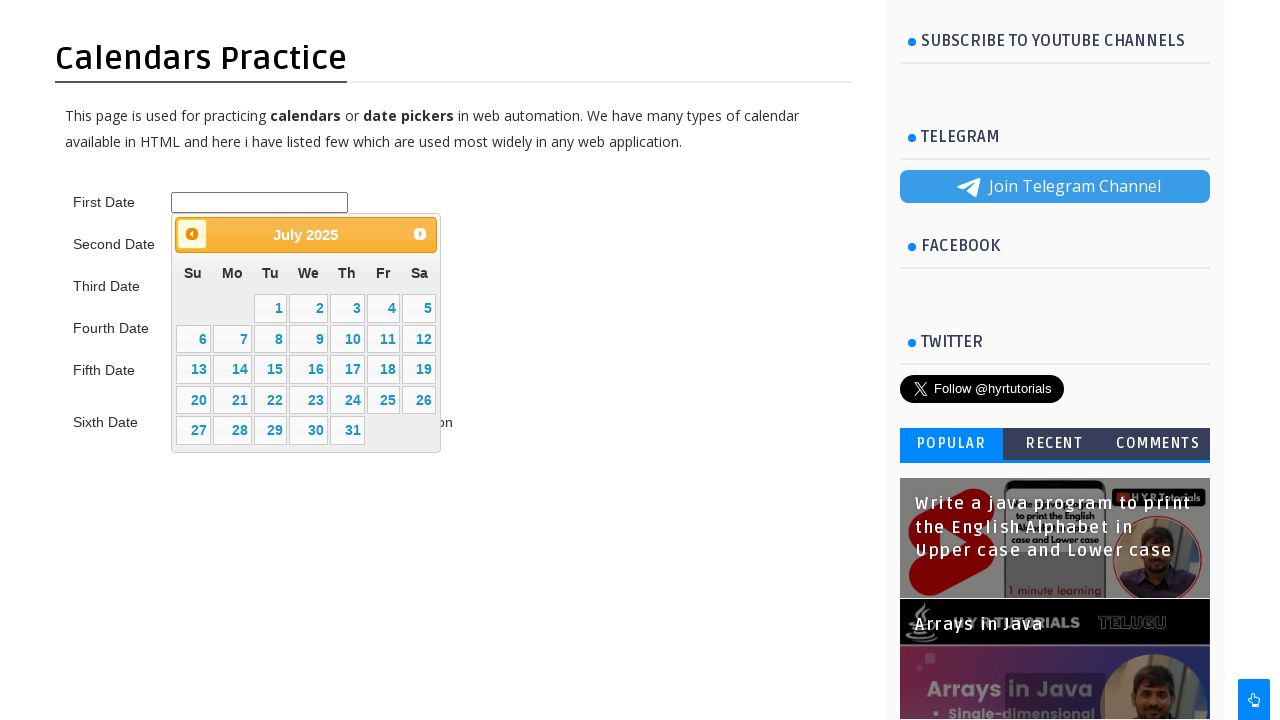

Waited 200ms for calendar to update
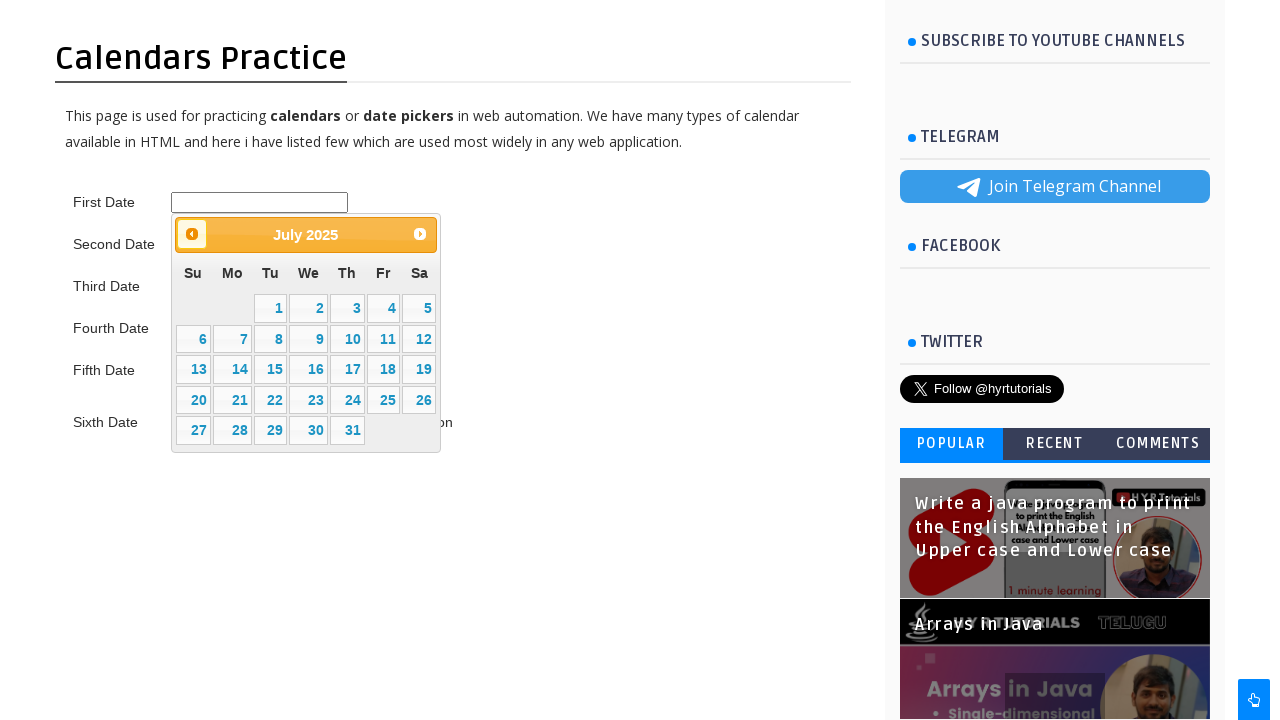

Retrieved current calendar display: July 2025
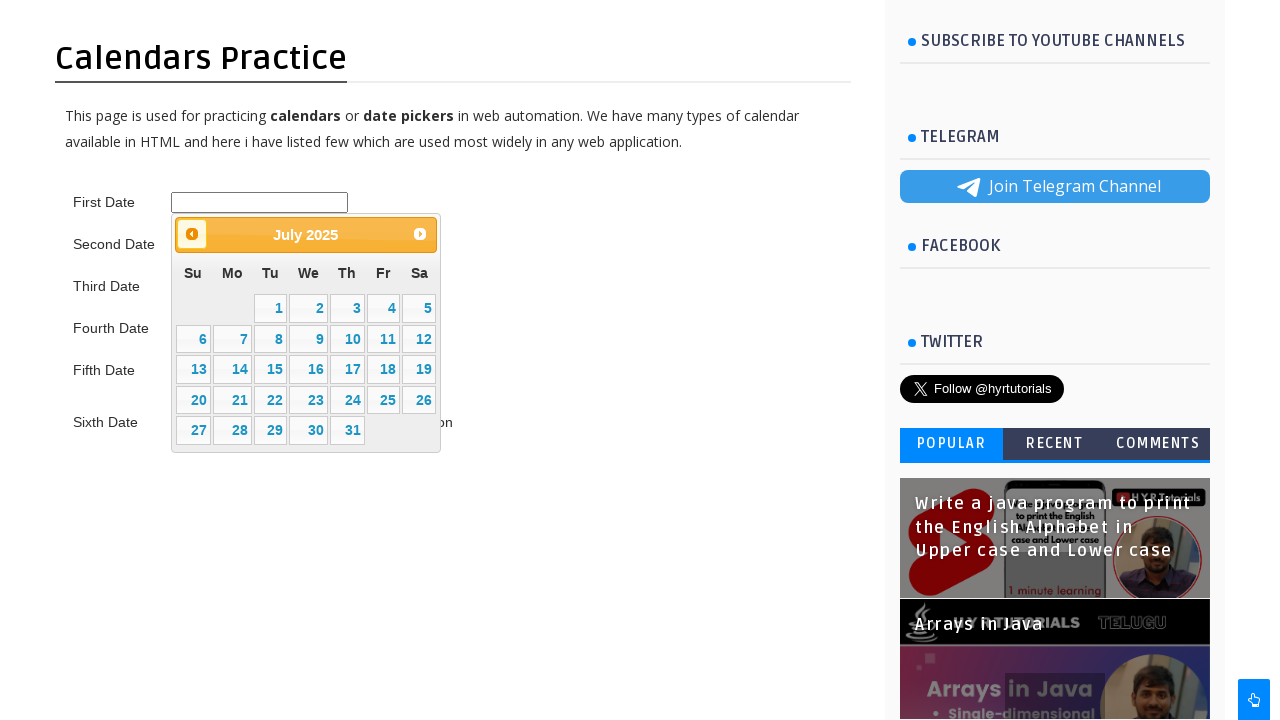

Clicked backward button to navigate to April (current month July comes after target) at (192, 234) on xpath=//*[@id='ui-datepicker-div']/div/a[1]/span
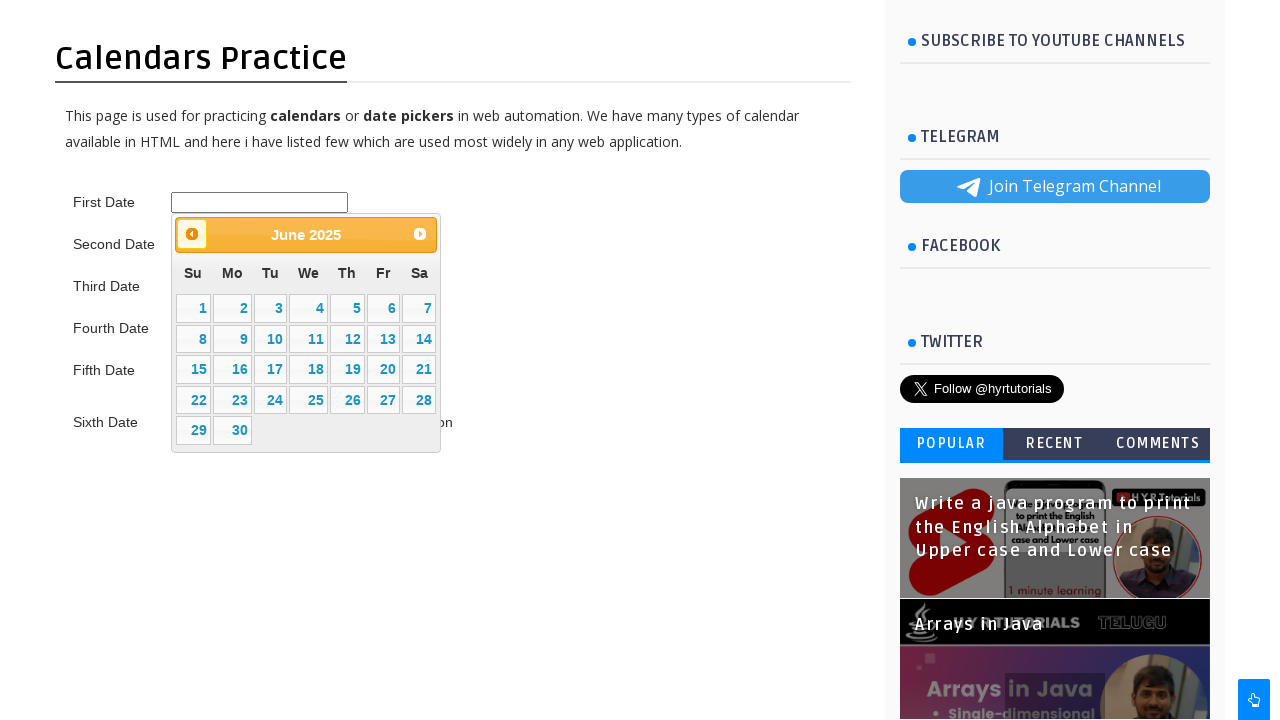

Waited 200ms for calendar to update
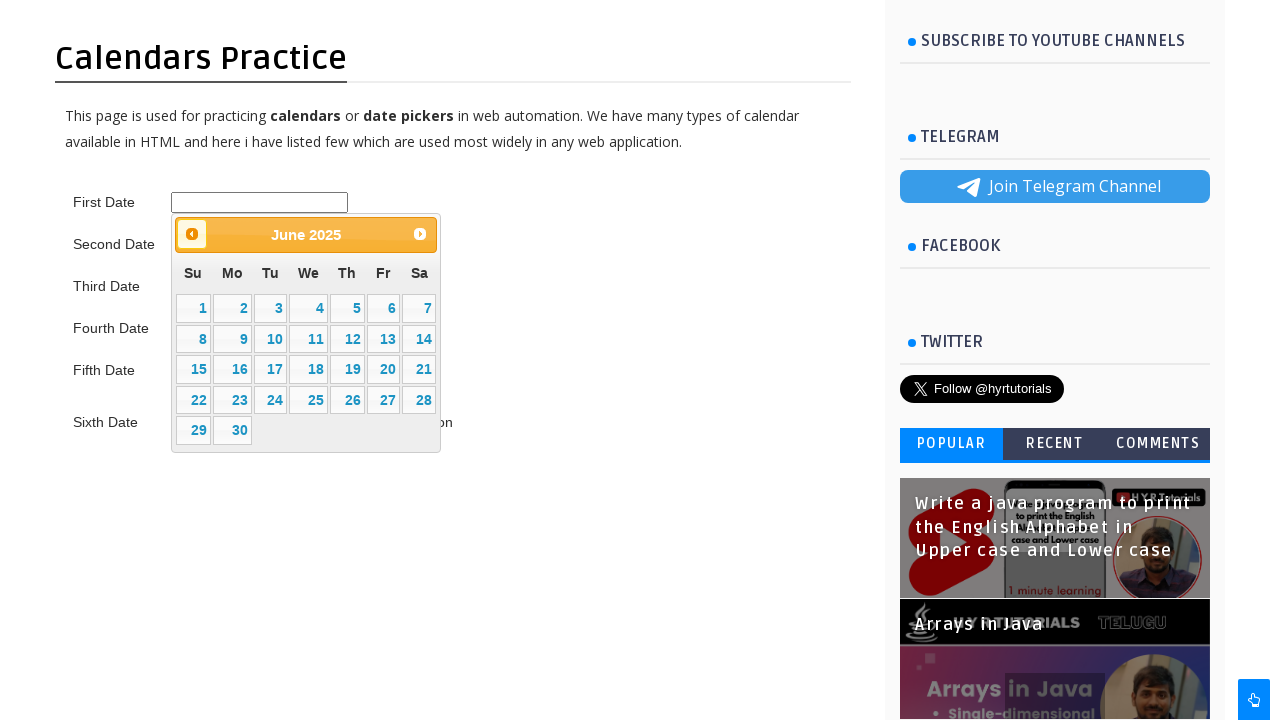

Retrieved current calendar display: June 2025
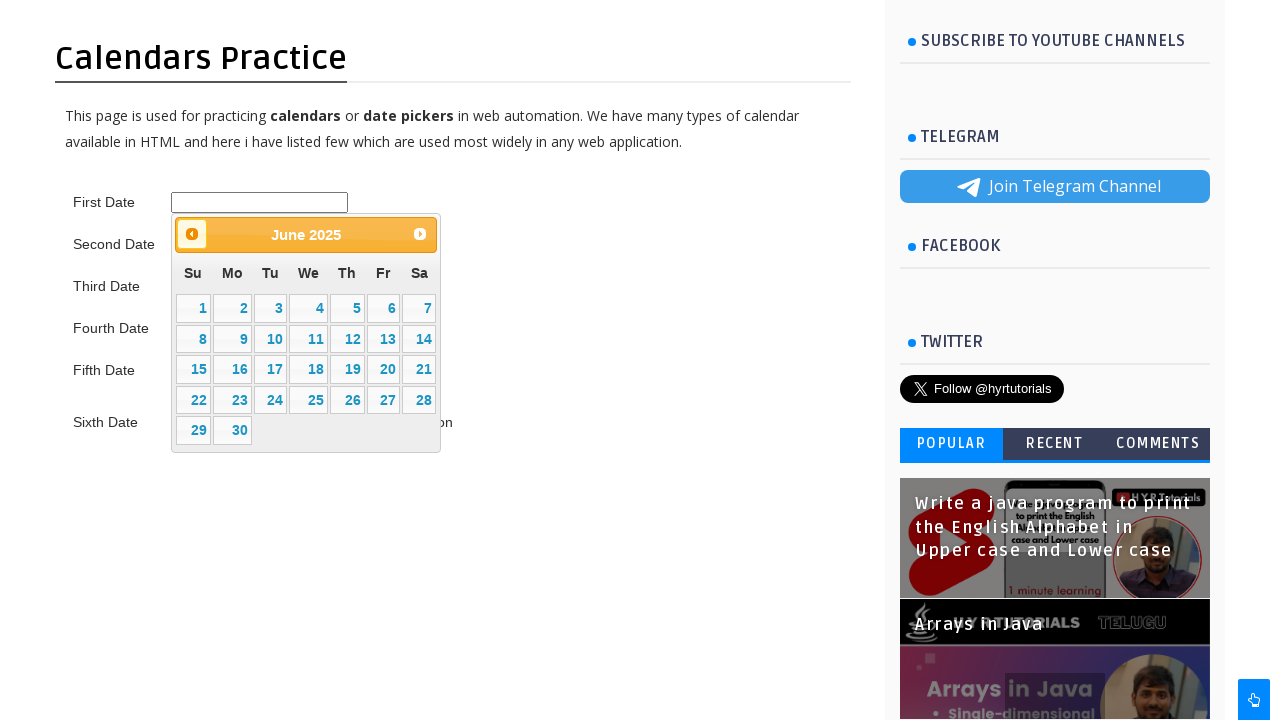

Clicked backward button to navigate to April (current month June comes after target) at (192, 234) on xpath=//*[@id='ui-datepicker-div']/div/a[1]/span
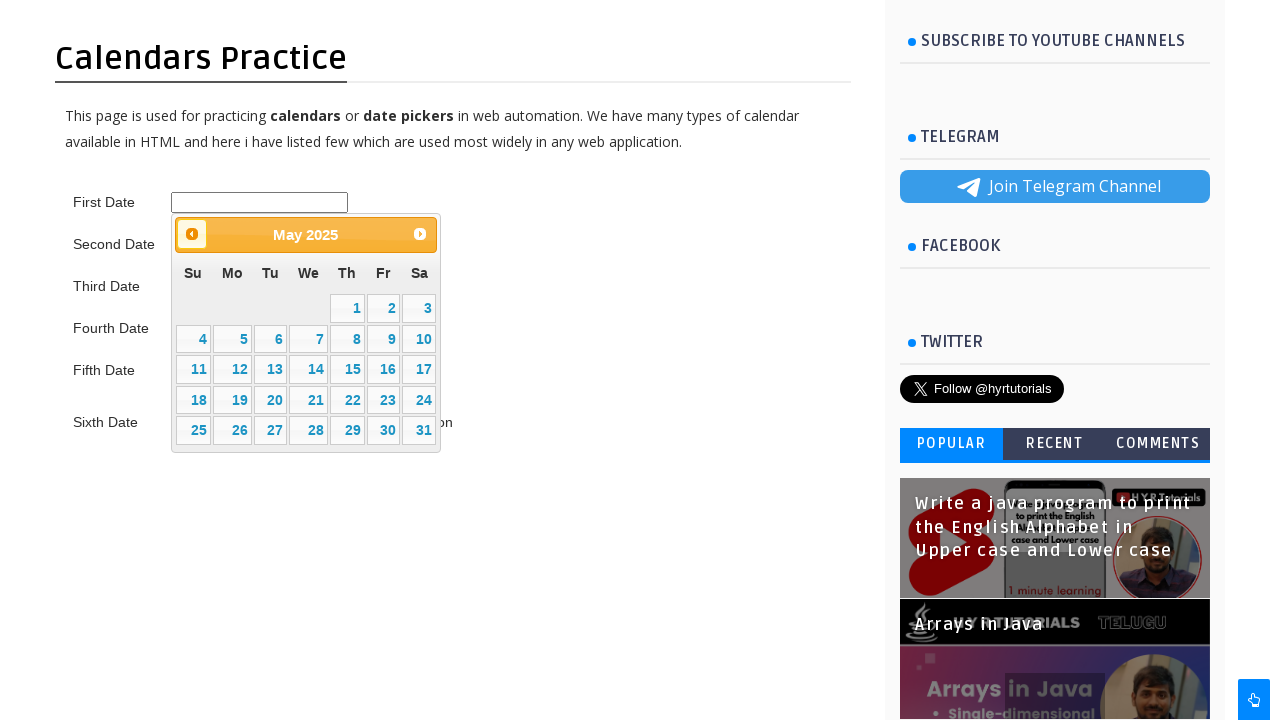

Waited 200ms for calendar to update
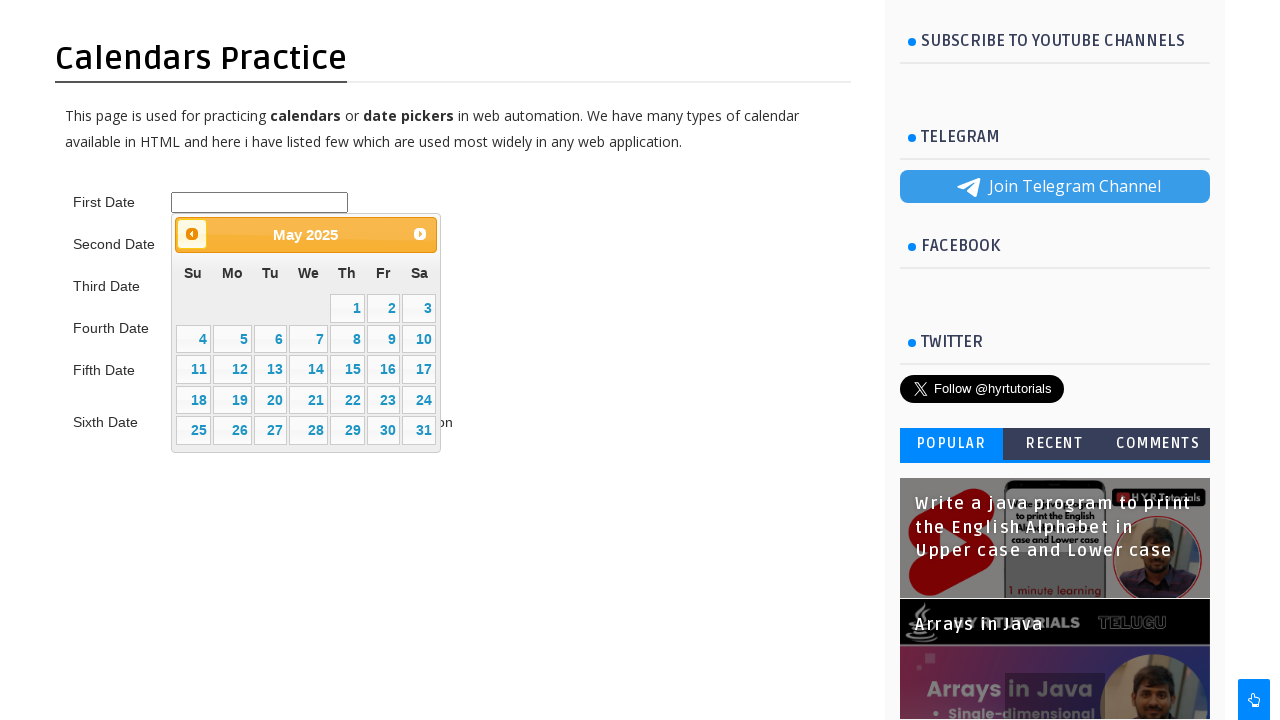

Retrieved current calendar display: May 2025
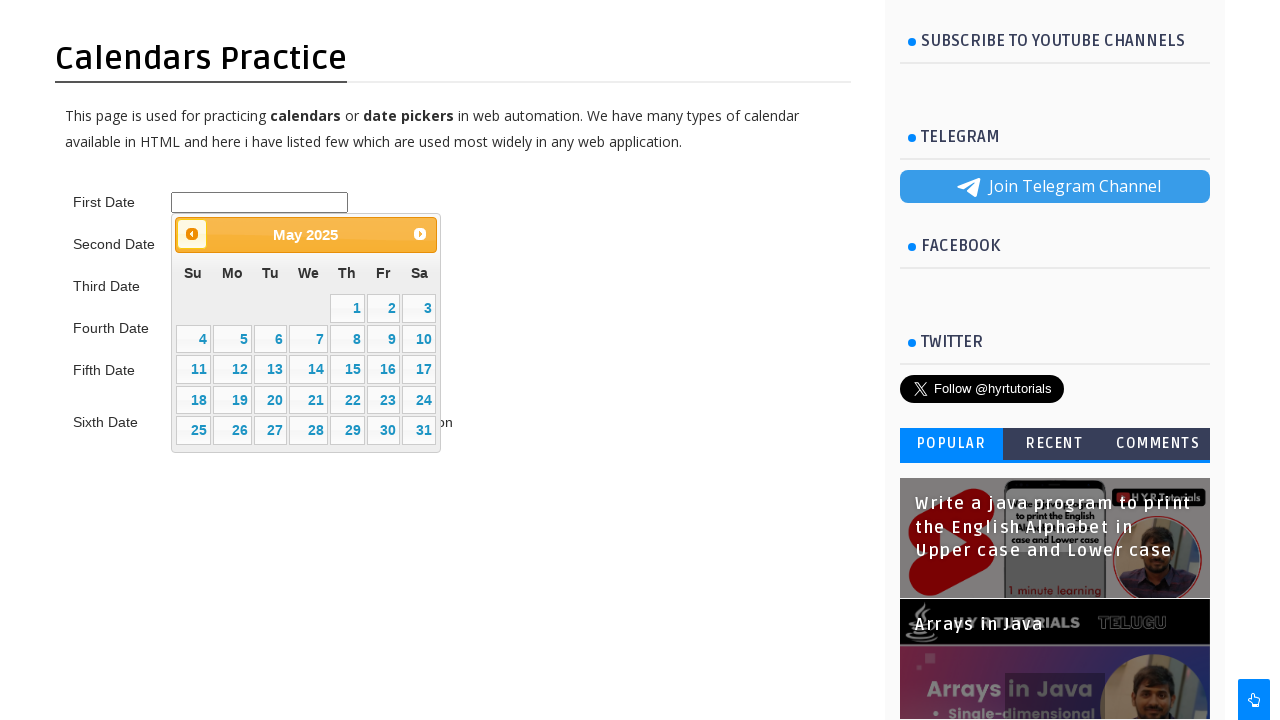

Clicked backward button to navigate to April (current month May comes after target) at (192, 234) on xpath=//*[@id='ui-datepicker-div']/div/a[1]/span
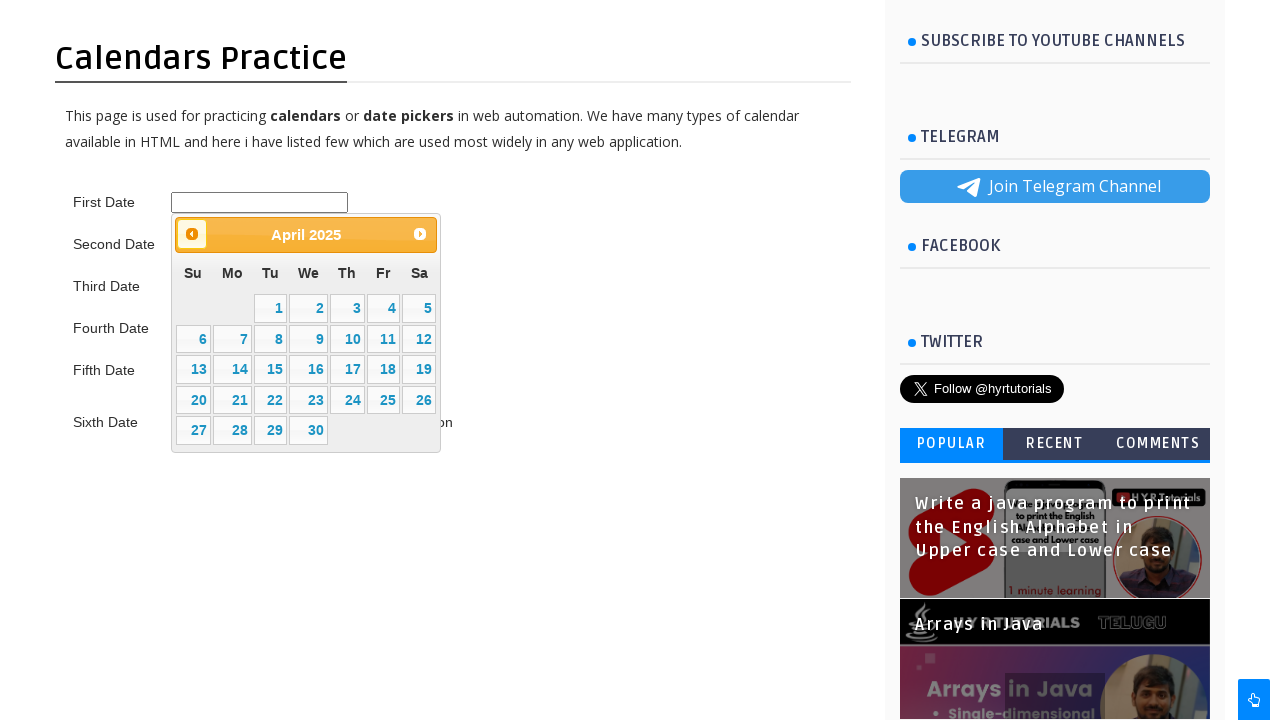

Waited 200ms for calendar to update
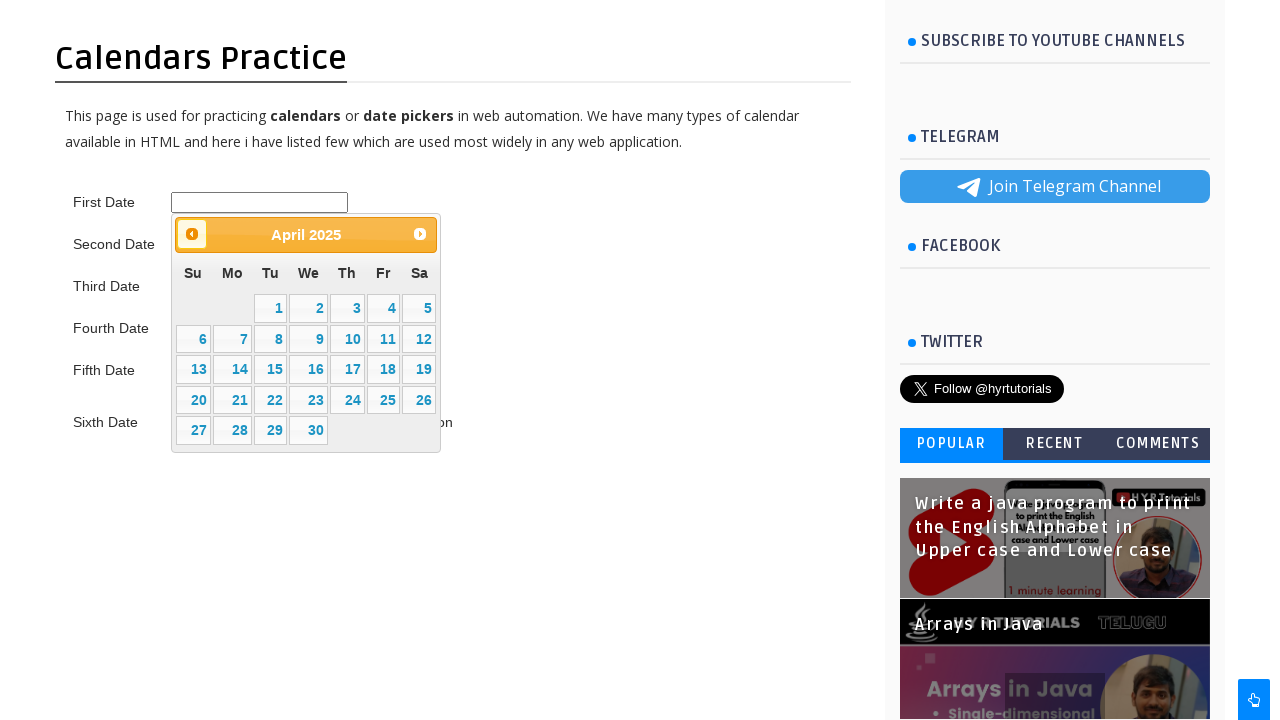

Retrieved current calendar display: April 2025
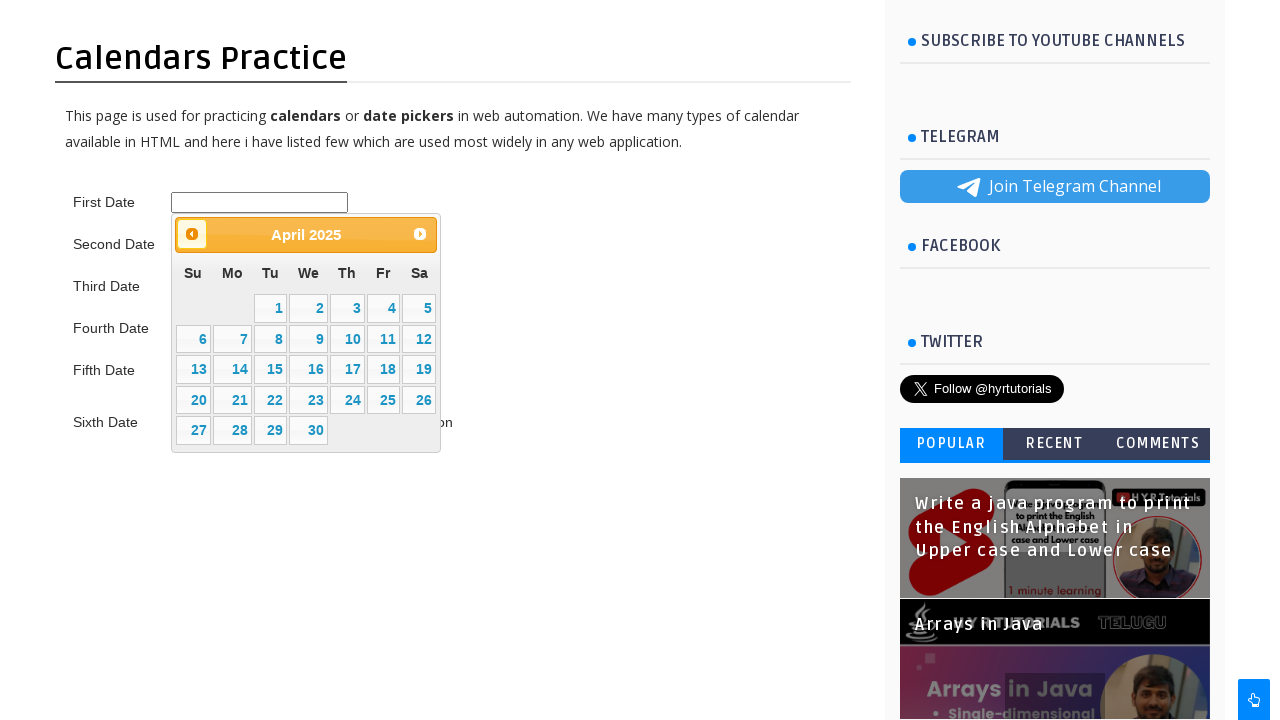

Reached target month/year: April 2025
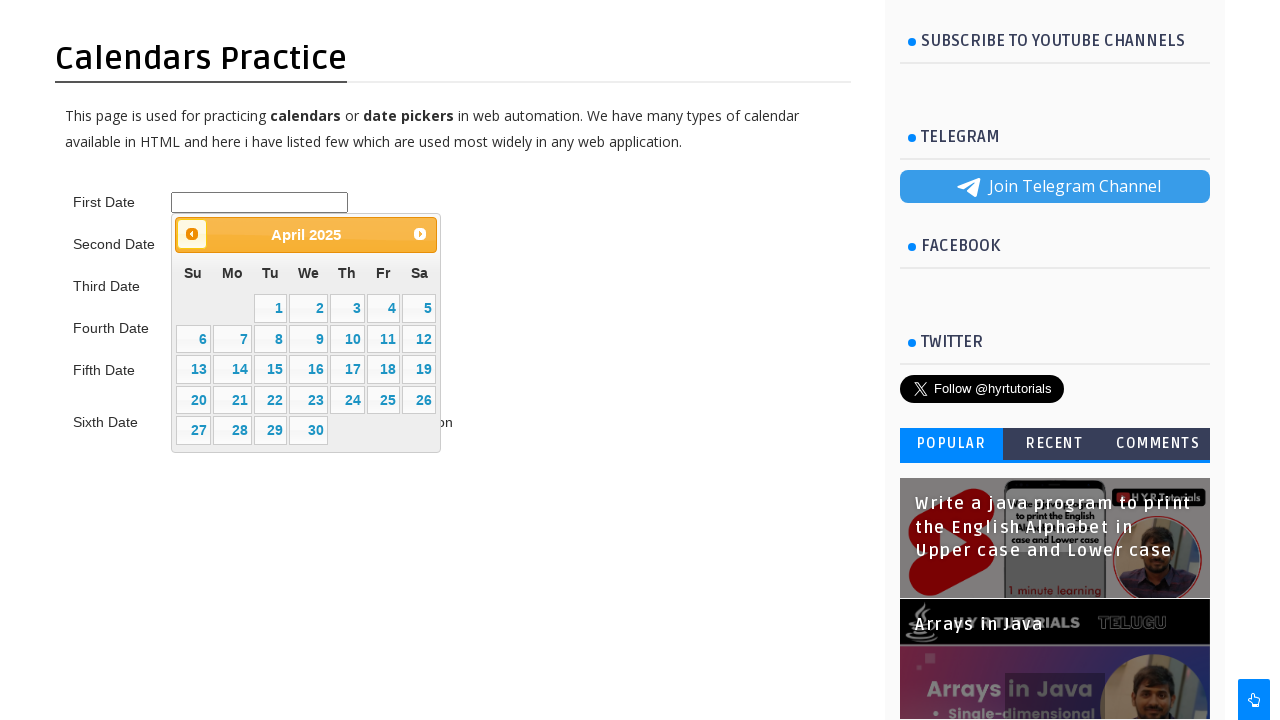

Located 30 day cells in calendar
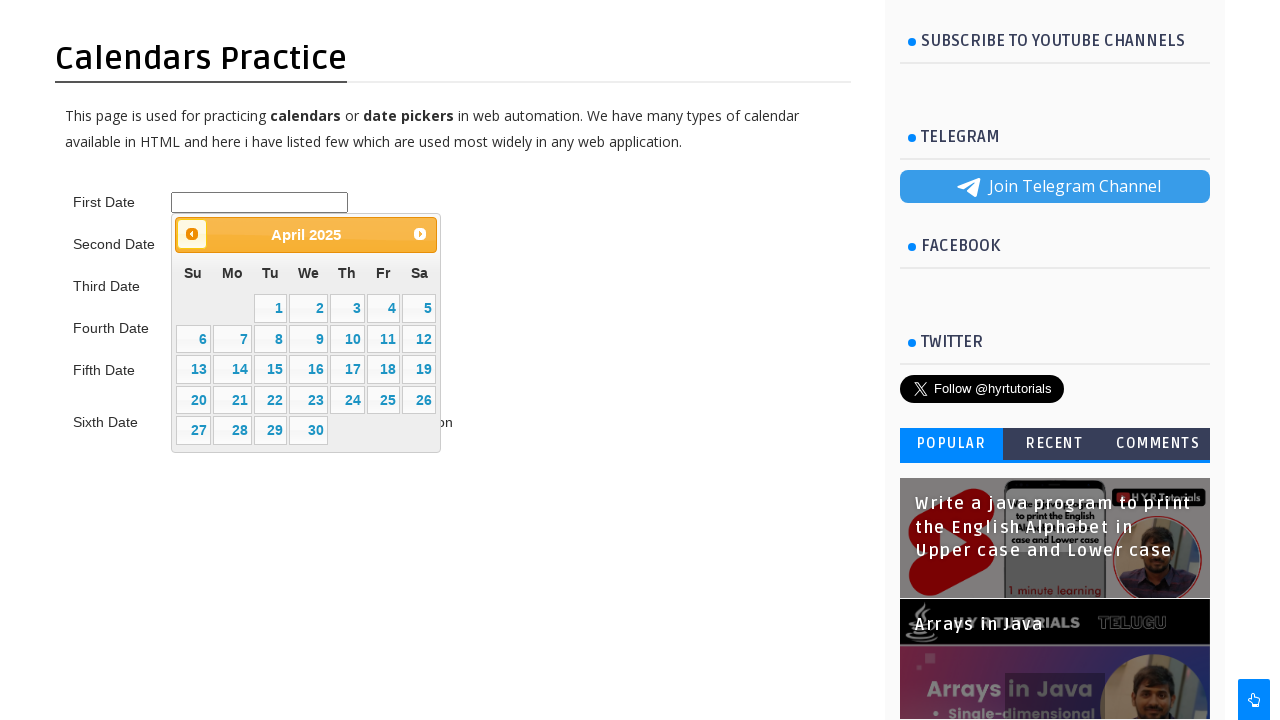

Clicked on day 25 to select April 25, 2025 at (383, 400) on xpath=//*[@id='ui-datepicker-div']/table//td/a >> nth=24
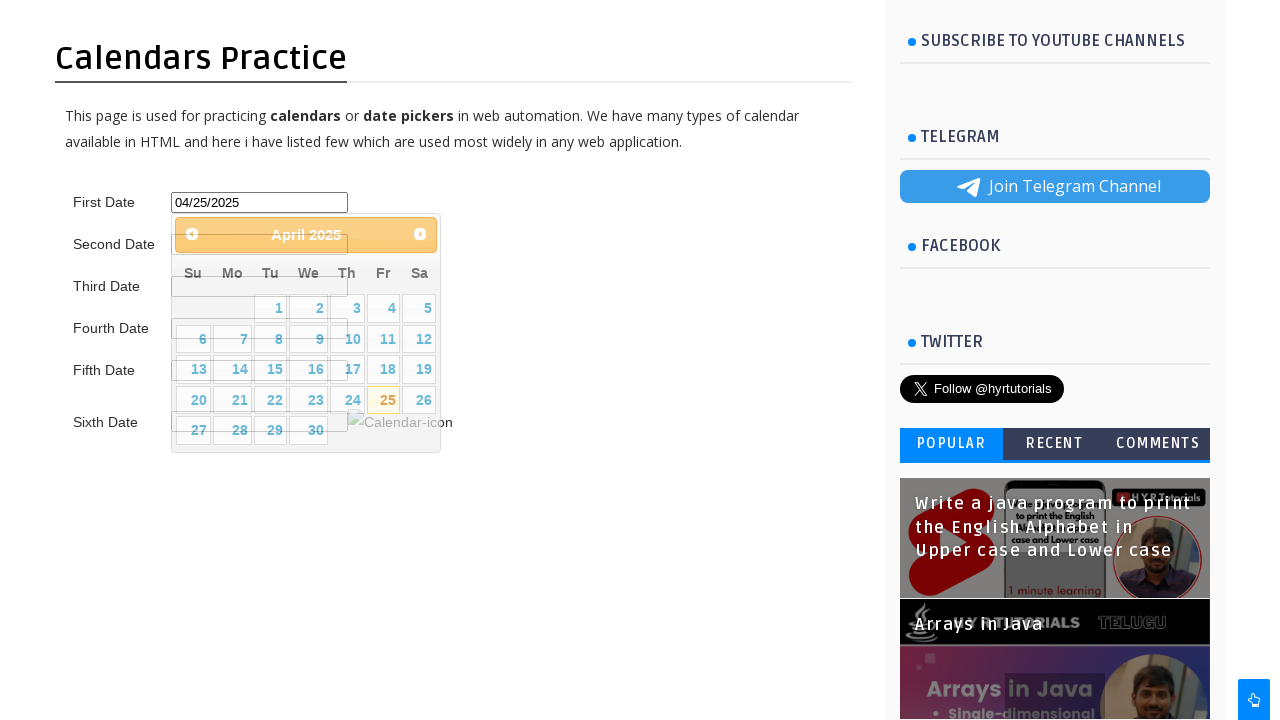

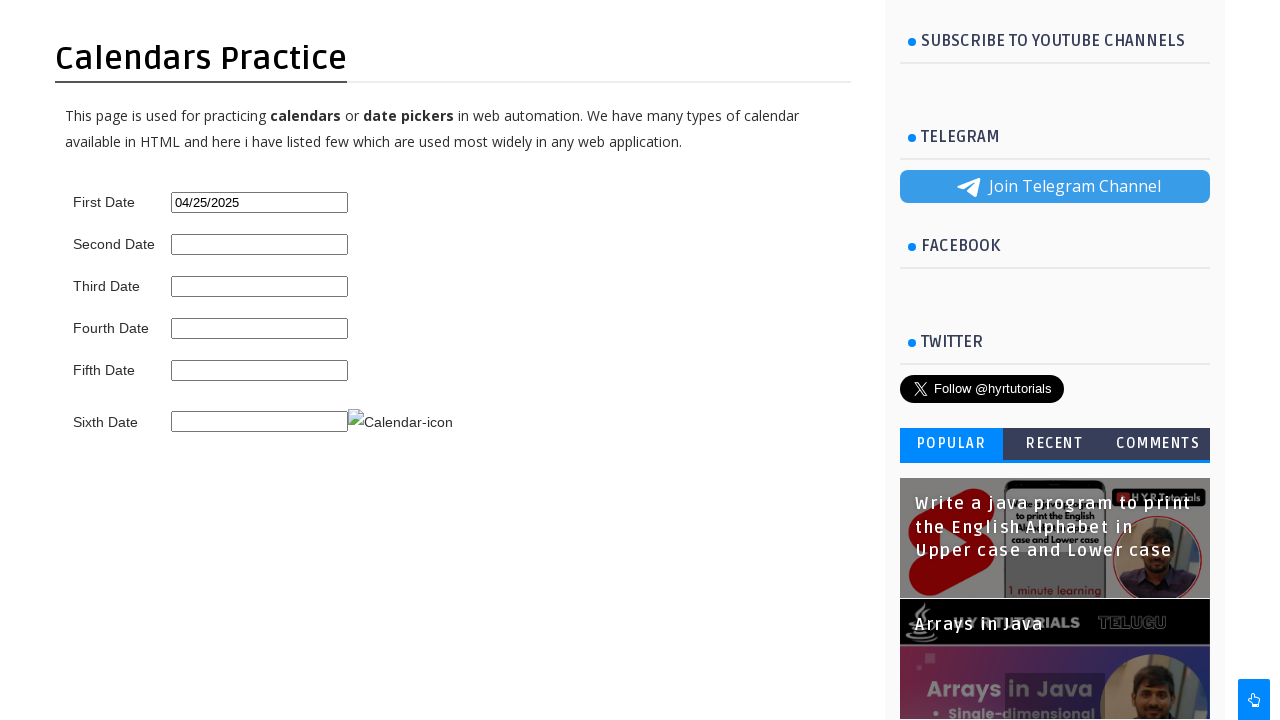